Navigates to an automation practice page and locates all footer links to verify they are present and accessible

Starting URL: https://rahulshettyacademy.com/AutomationPractice/

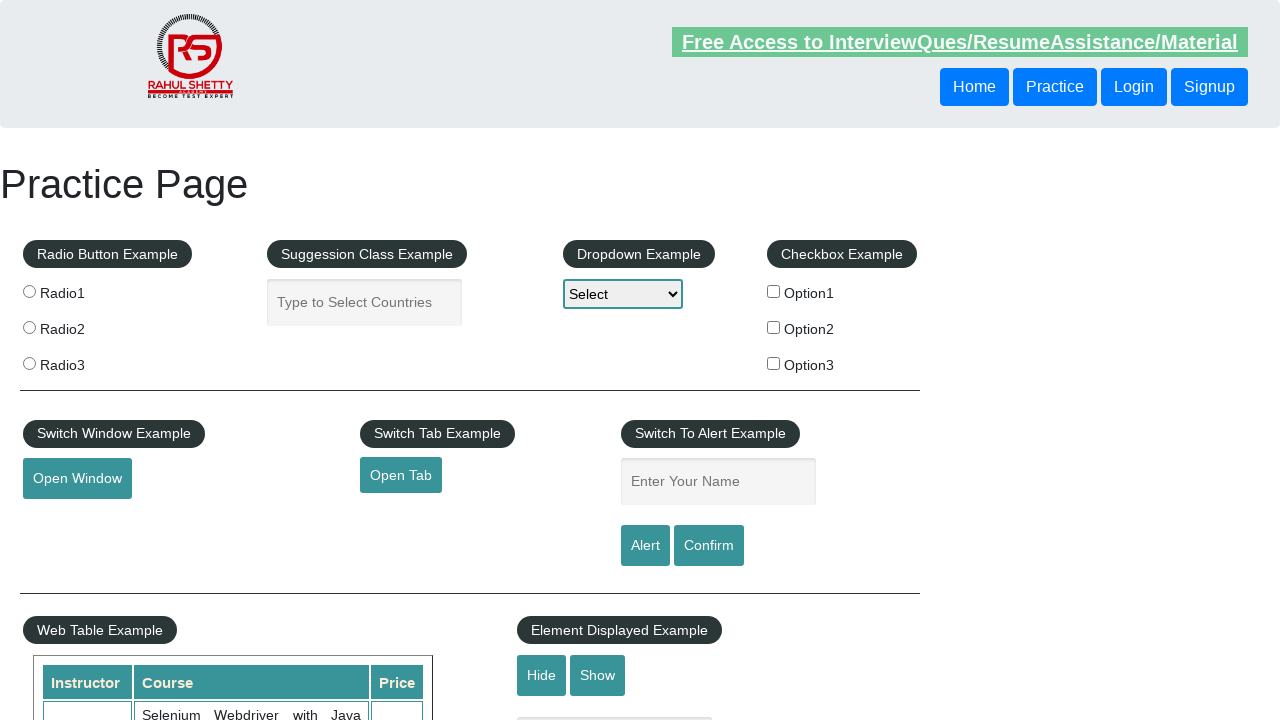

Navigated to automation practice page
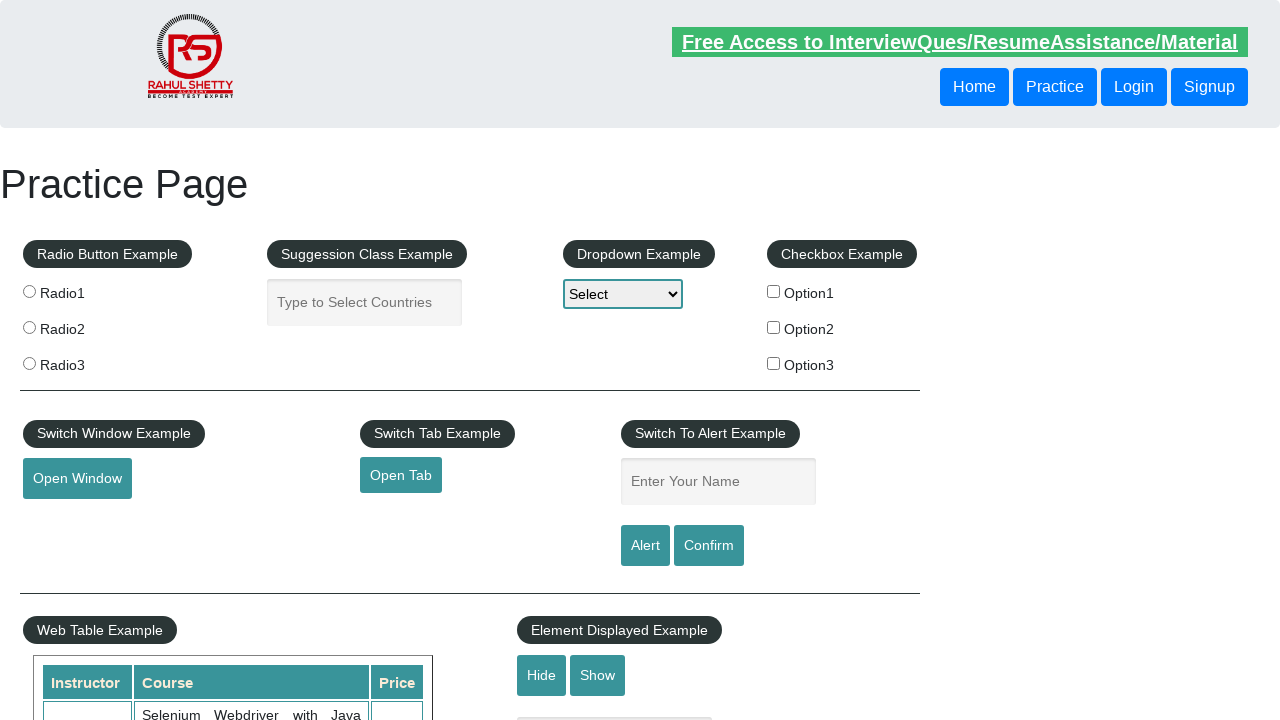

Located all footer links using selector li[class='gf-li'] a
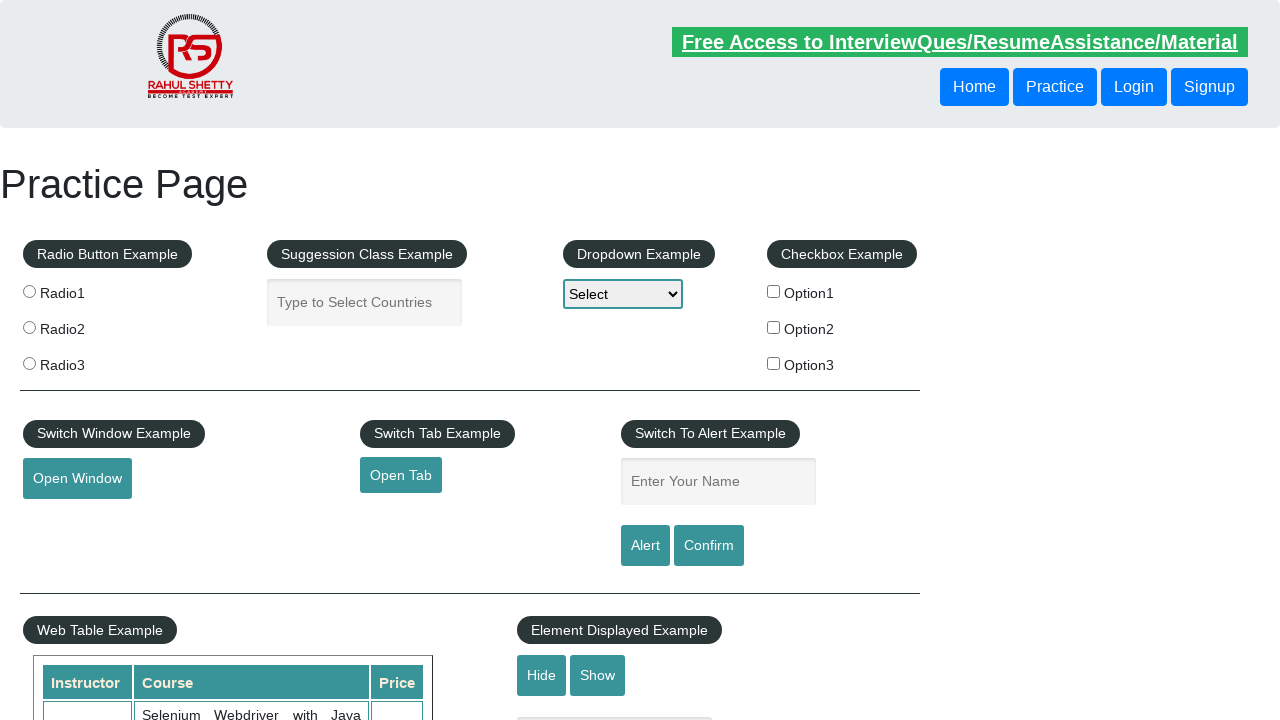

Verified that footer links are present: found 20 links
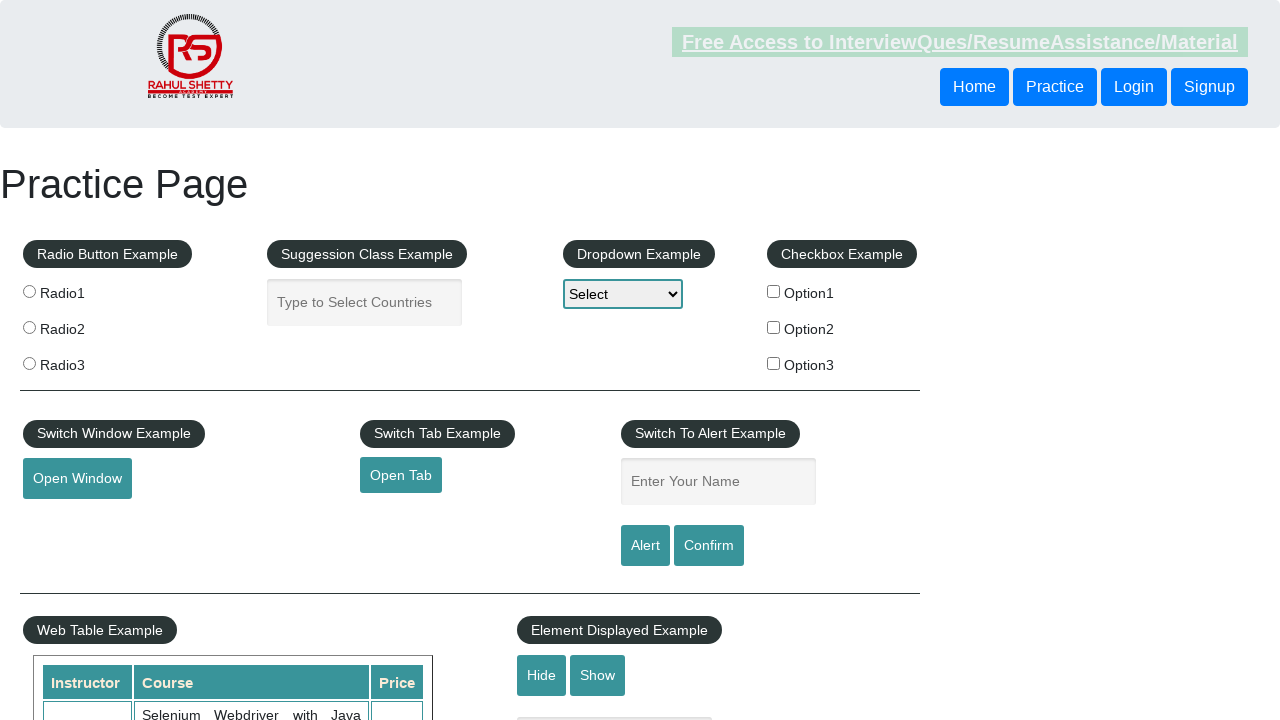

Retrieved href attribute from footer link
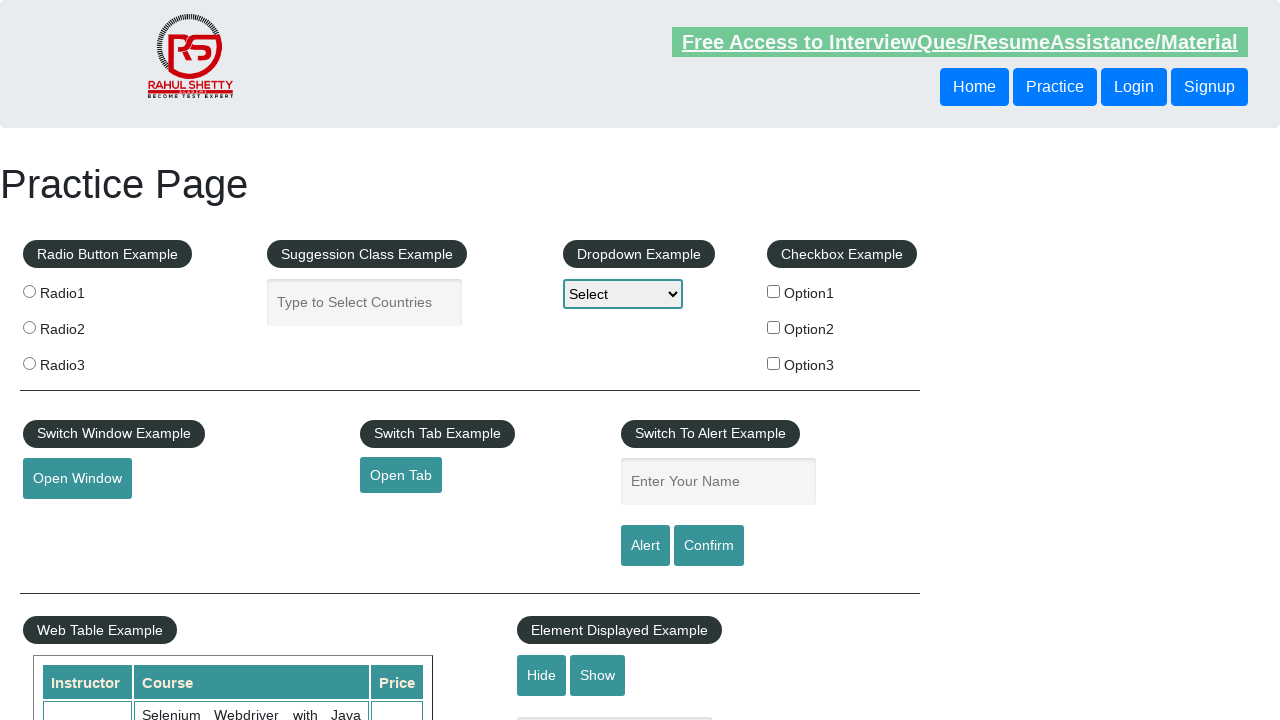

Retrieved text content from footer link: 'Discount Coupons'
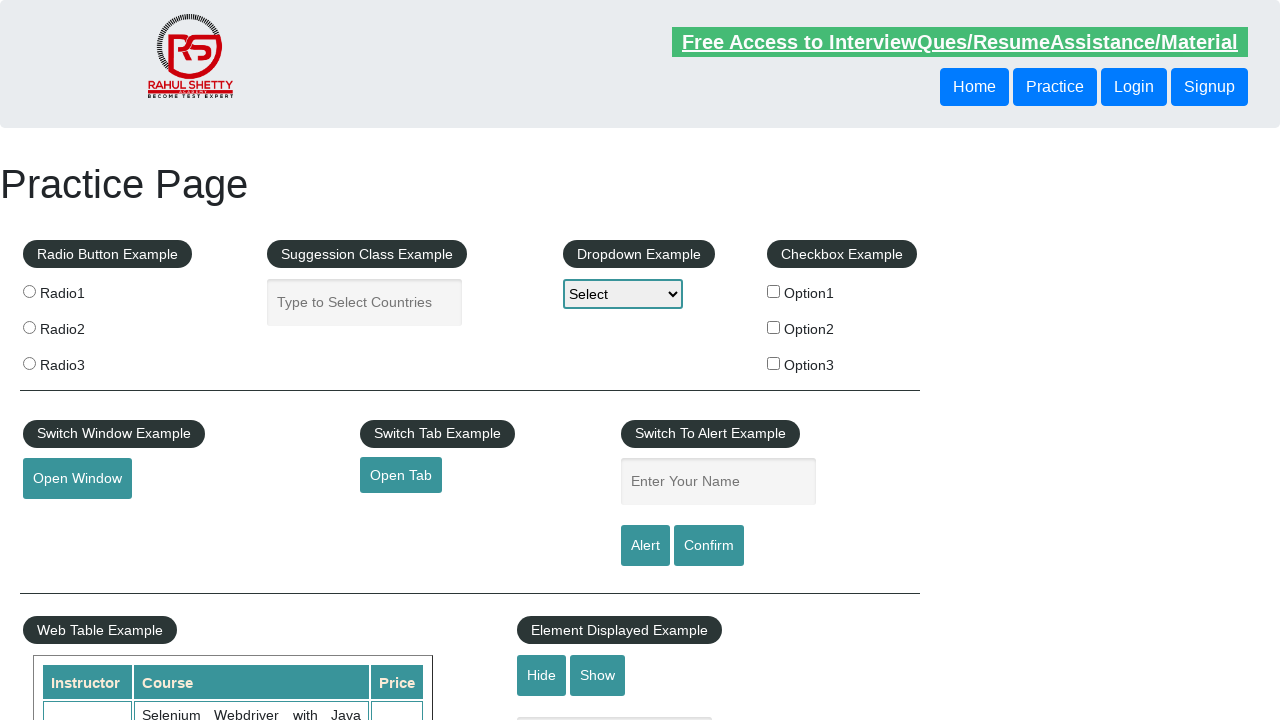

Verified footer link 'Discount Coupons' has valid href: #
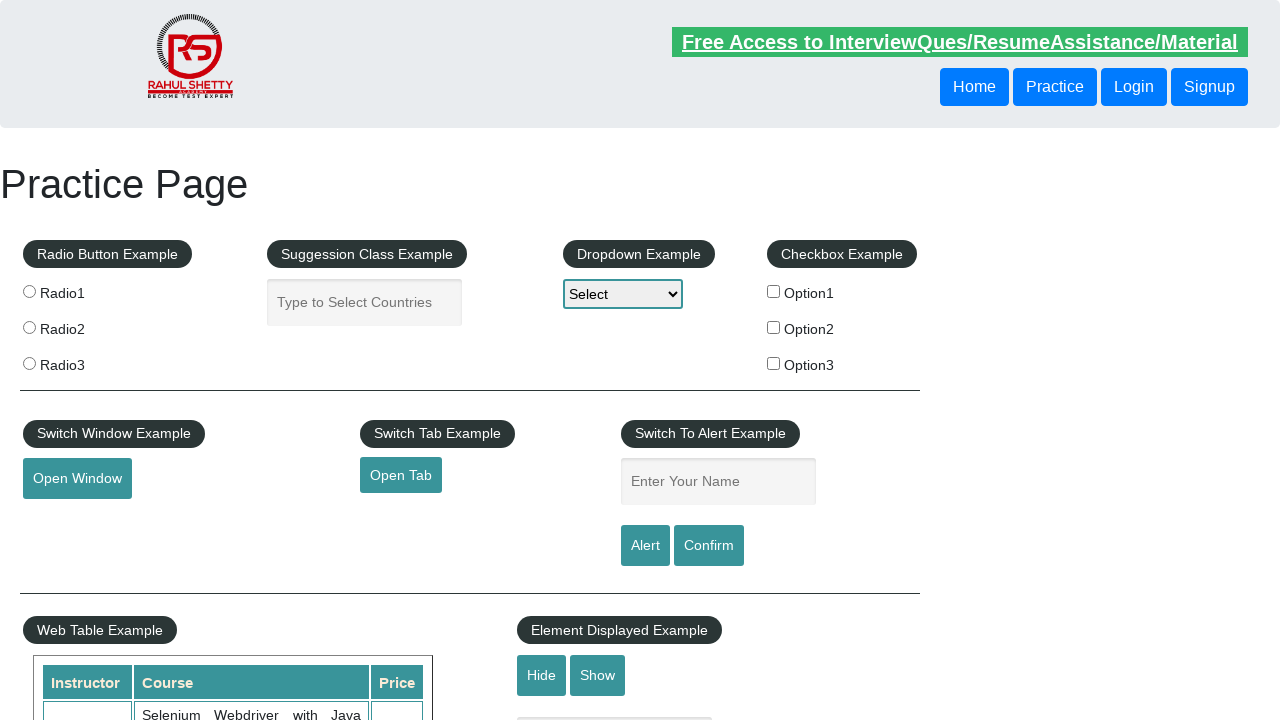

Retrieved href attribute from footer link
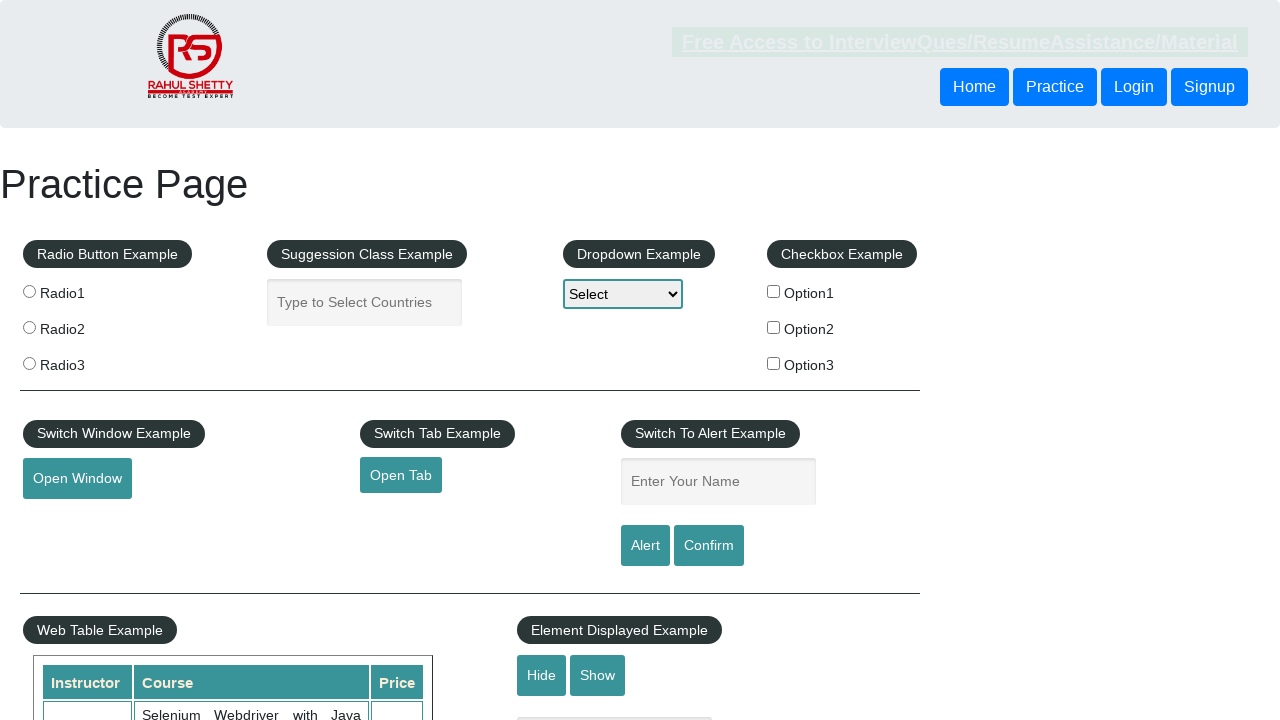

Retrieved text content from footer link: 'REST API'
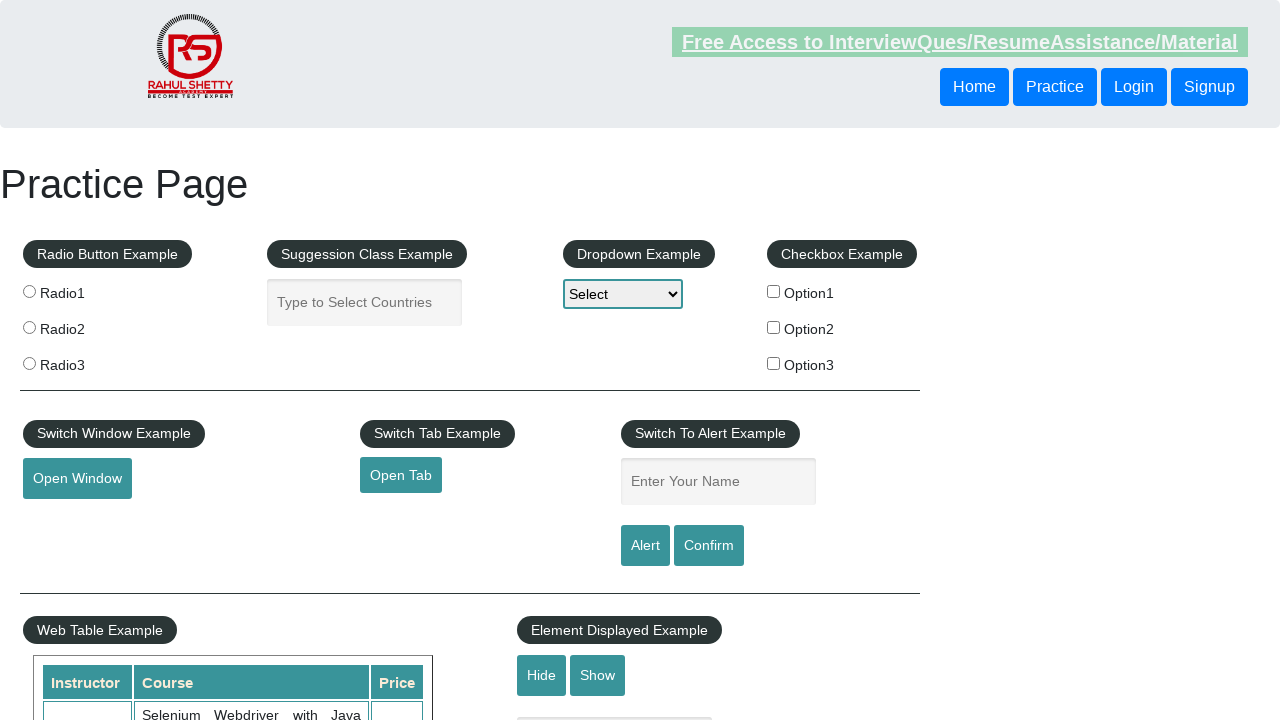

Verified footer link 'REST API' has valid href: http://www.restapitutorial.com/
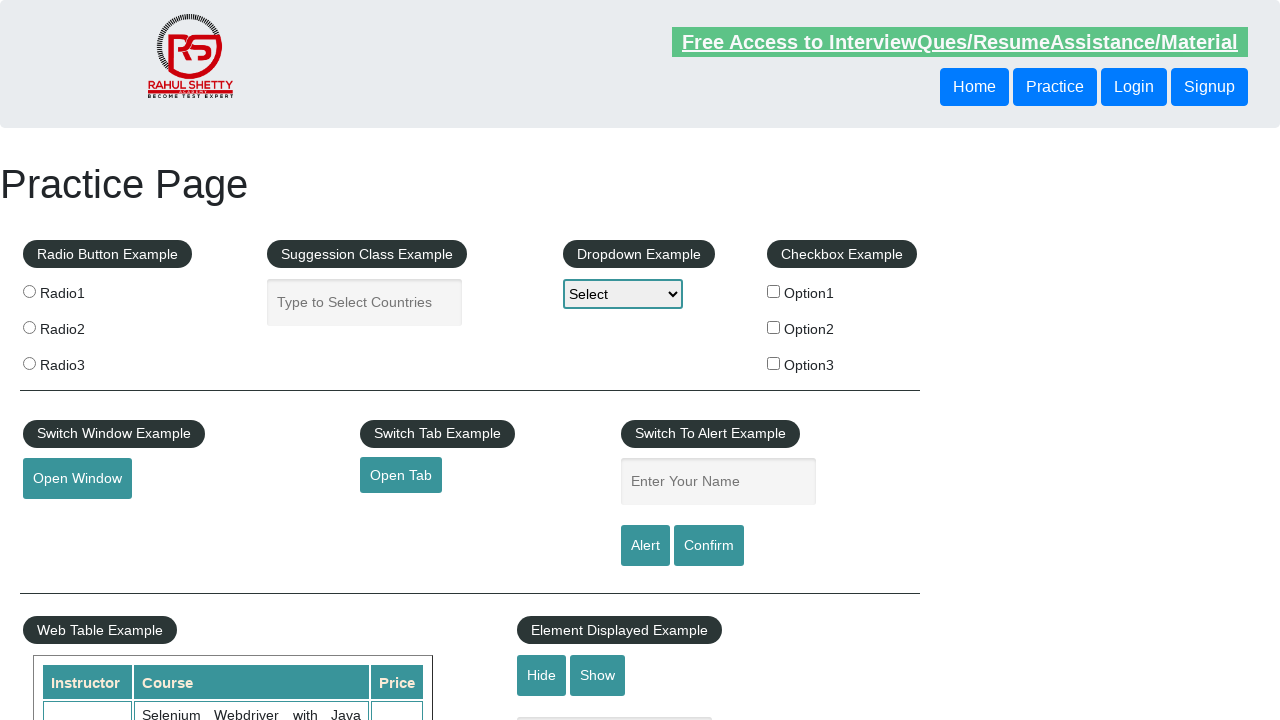

Retrieved href attribute from footer link
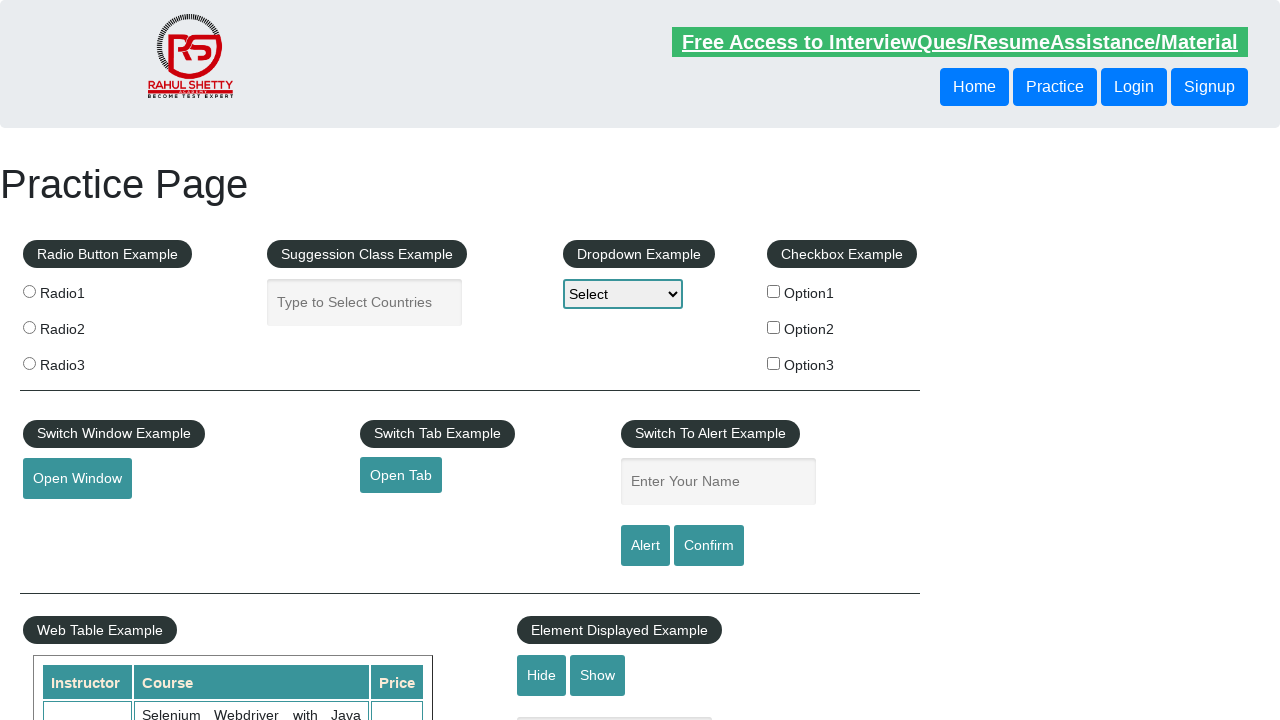

Retrieved text content from footer link: 'SoapUI'
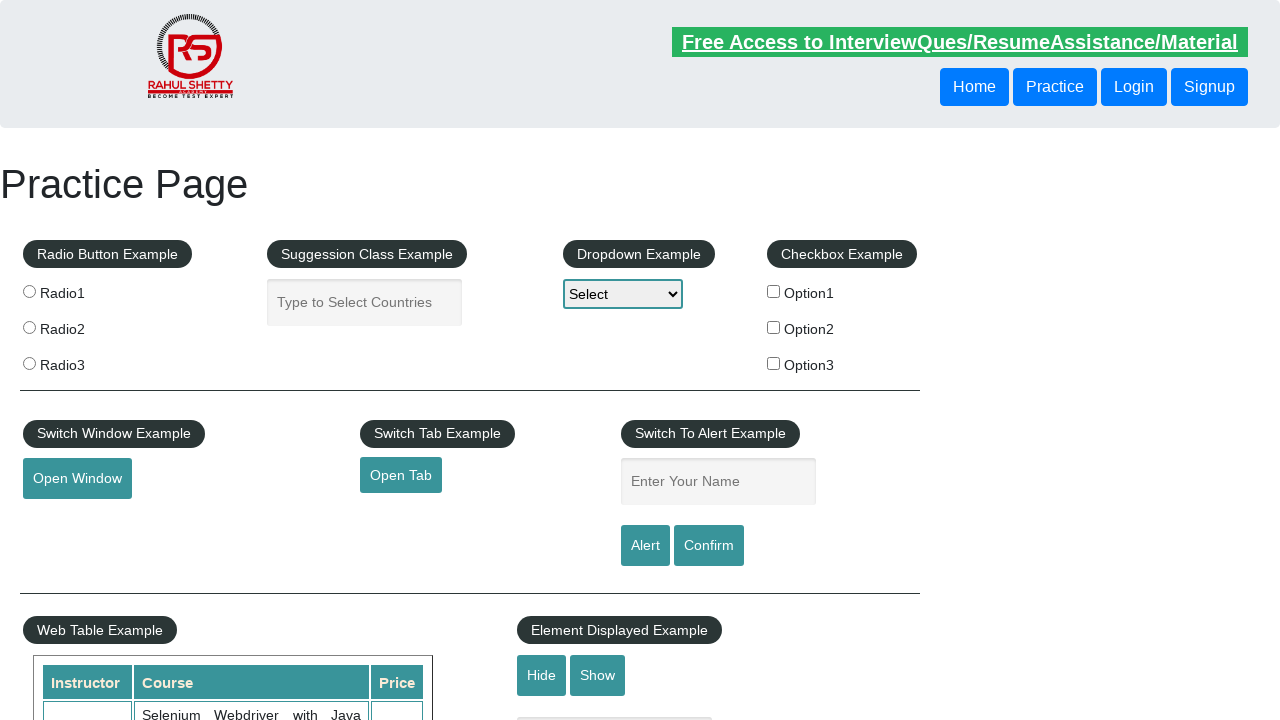

Verified footer link 'SoapUI' has valid href: https://www.soapui.org/
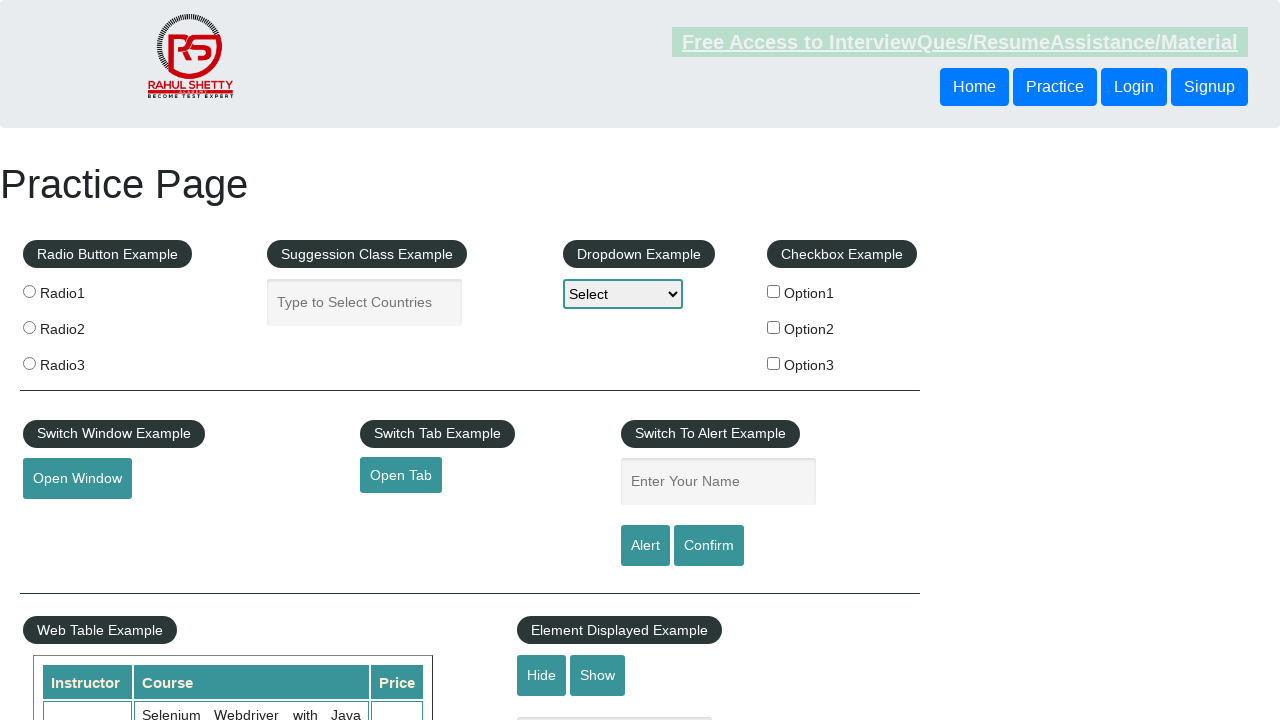

Retrieved href attribute from footer link
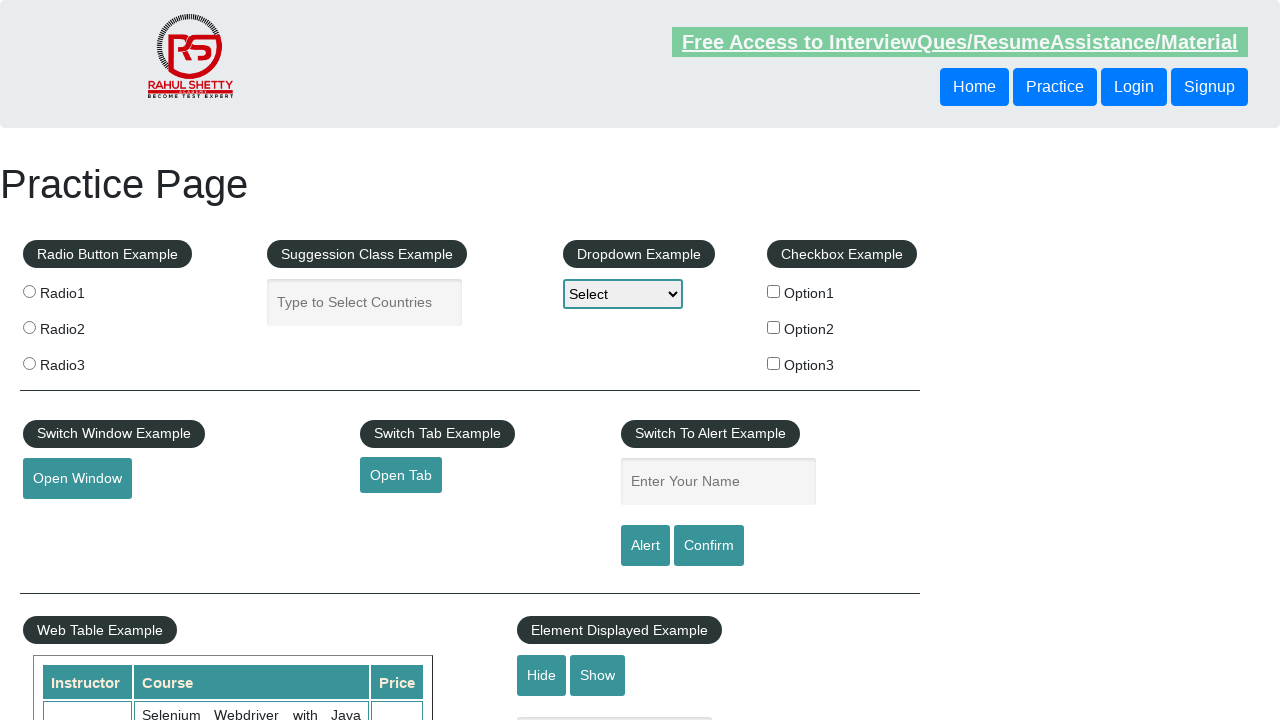

Retrieved text content from footer link: 'Appium'
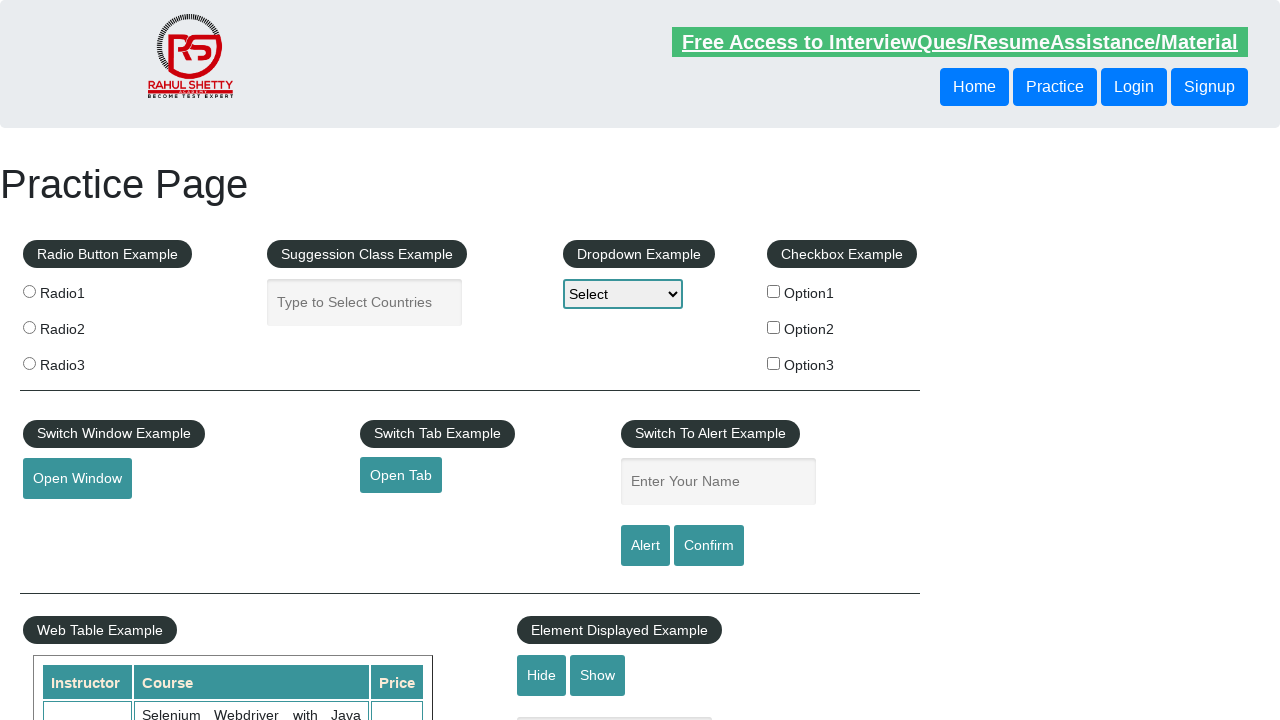

Verified footer link 'Appium' has valid href: https://courses.rahulshettyacademy.com/p/appium-tutorial
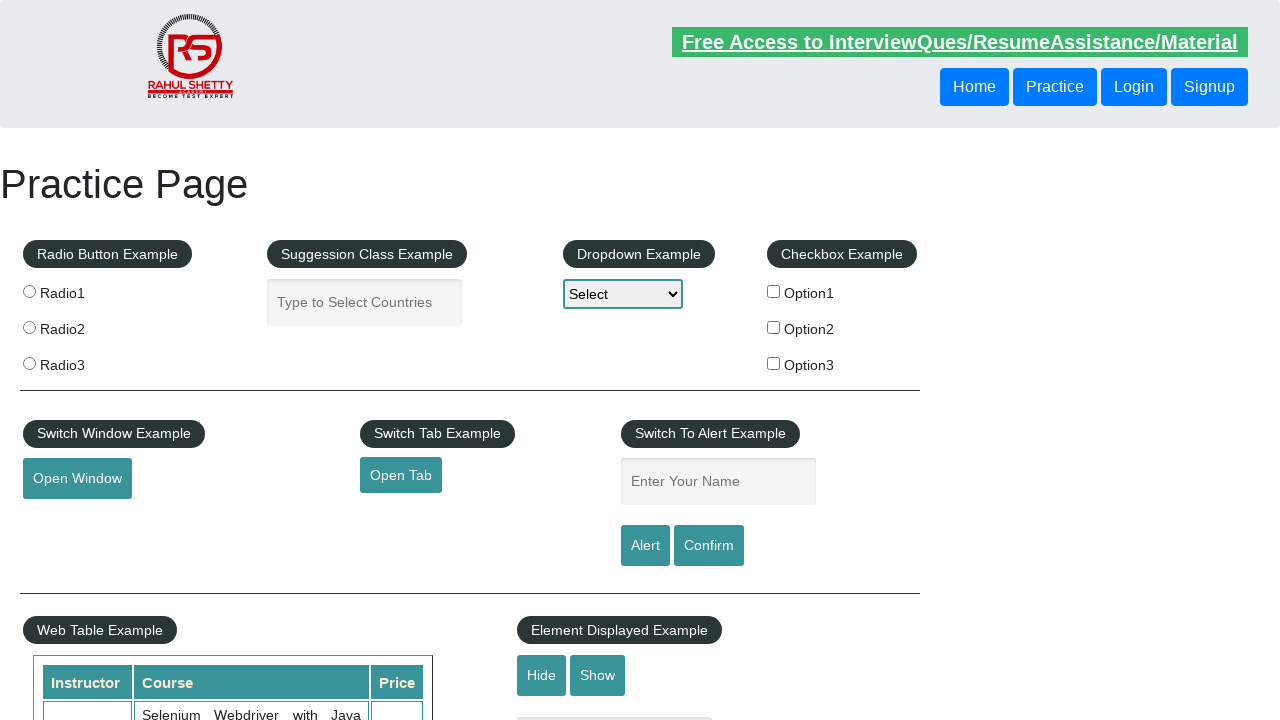

Retrieved href attribute from footer link
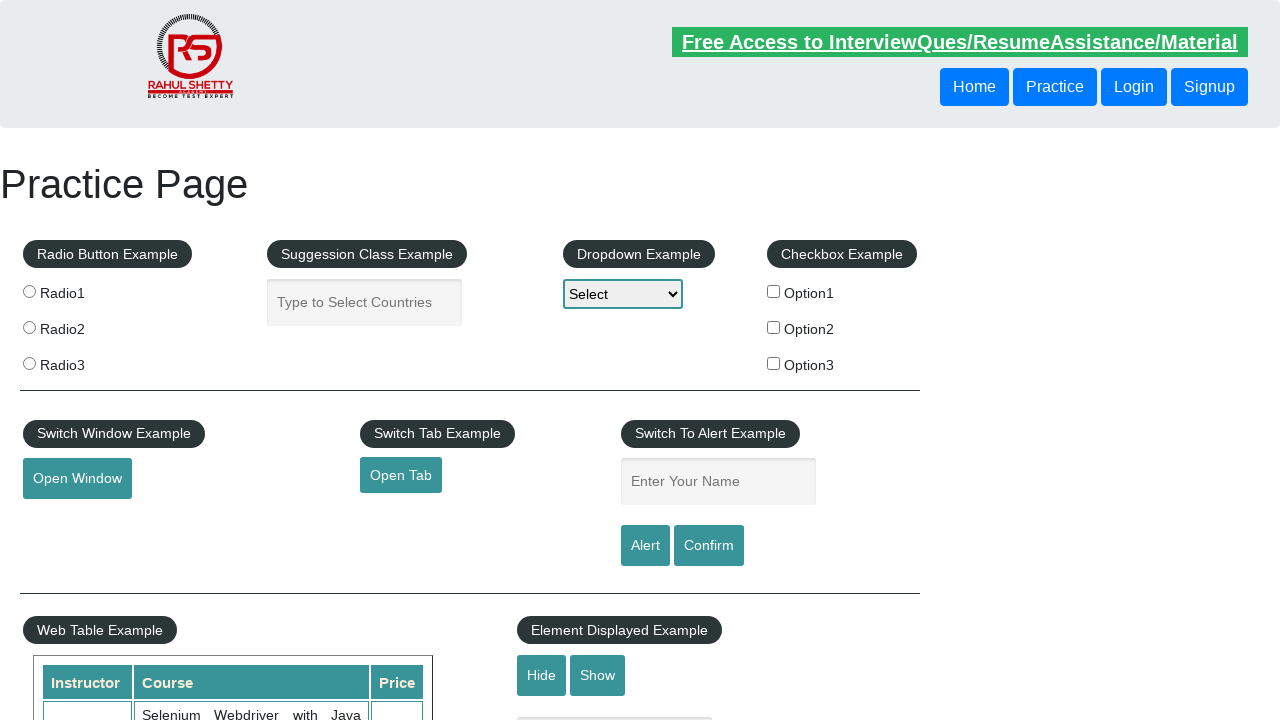

Retrieved text content from footer link: 'JMeter'
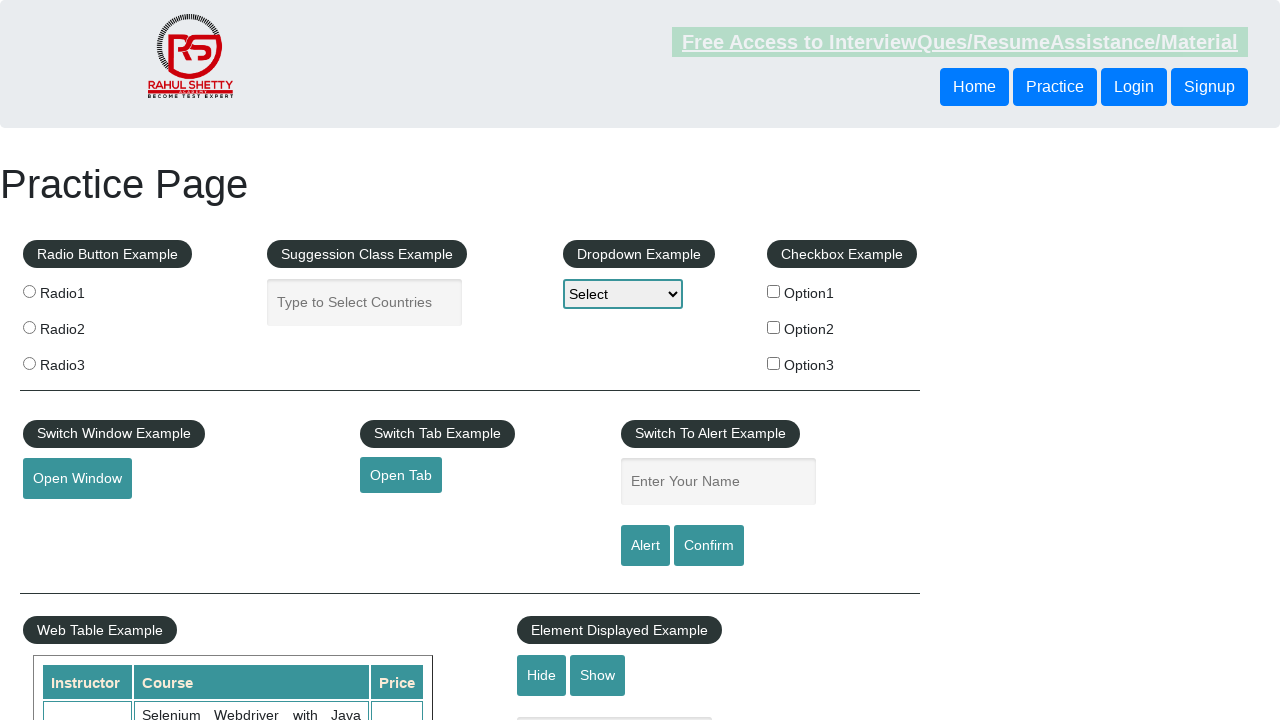

Verified footer link 'JMeter' has valid href: https://jmeter.apache.org/
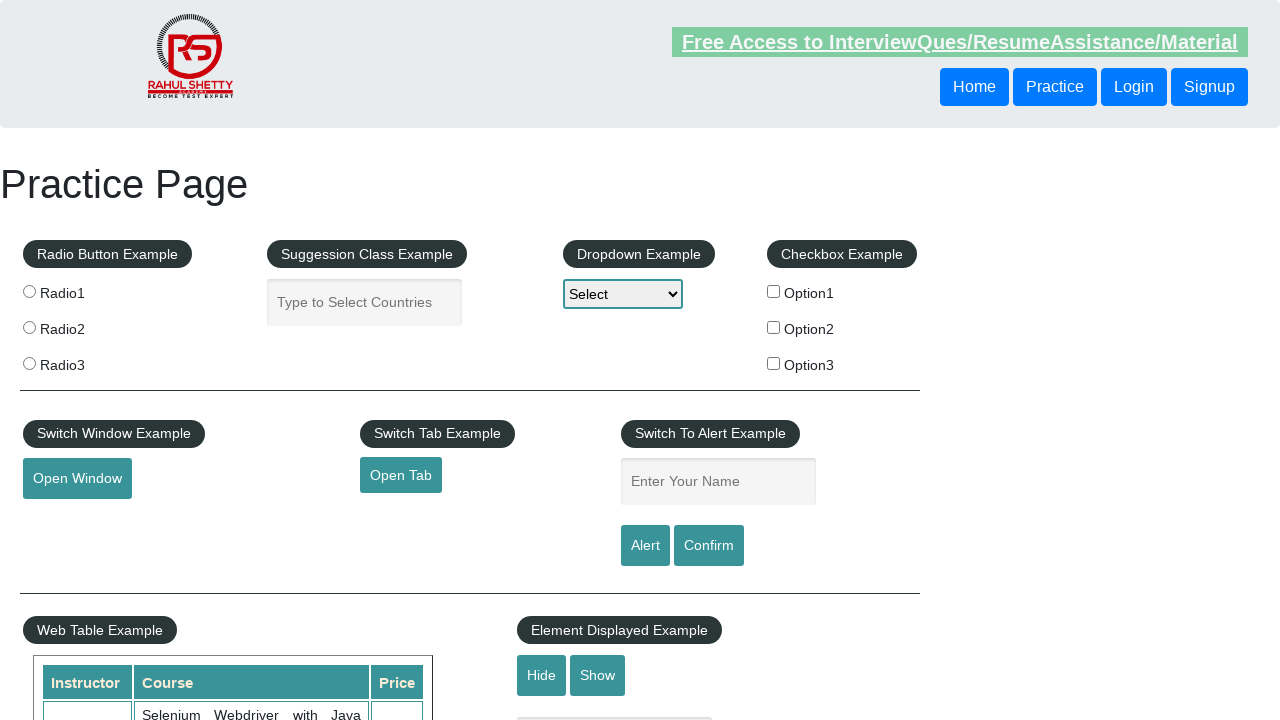

Retrieved href attribute from footer link
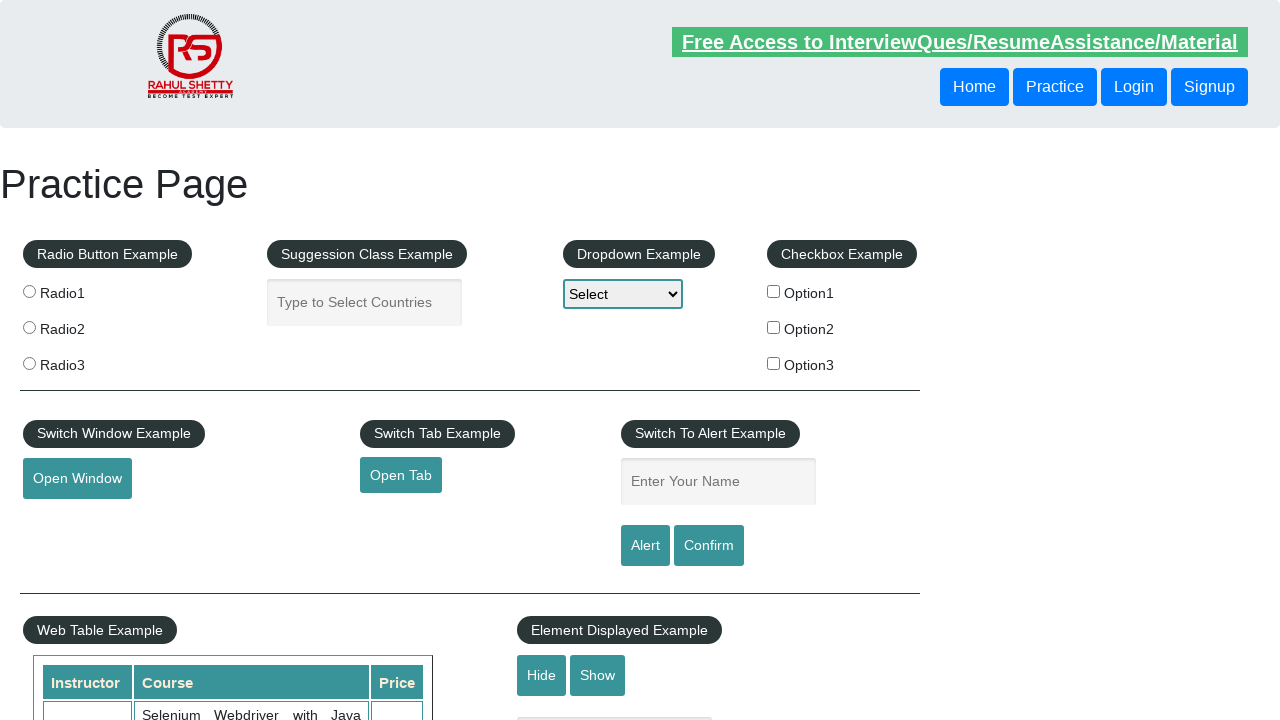

Retrieved text content from footer link: 'Latest News'
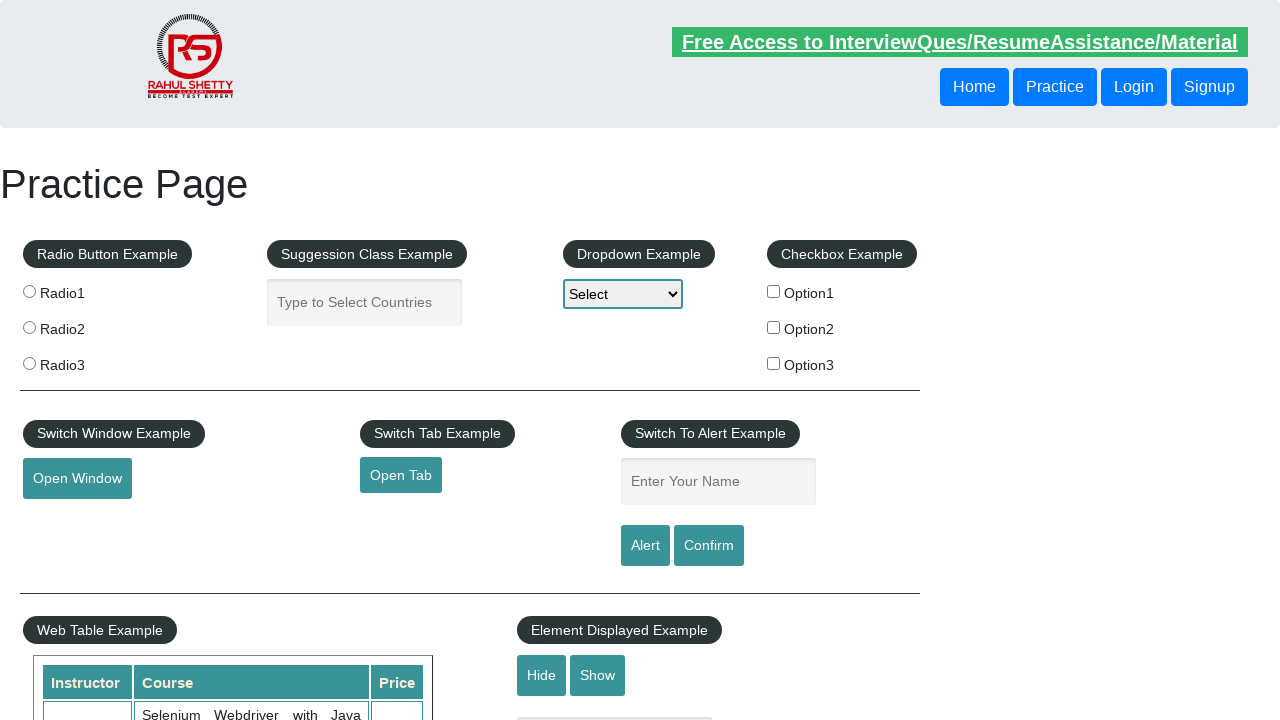

Verified footer link 'Latest News' has valid href: #
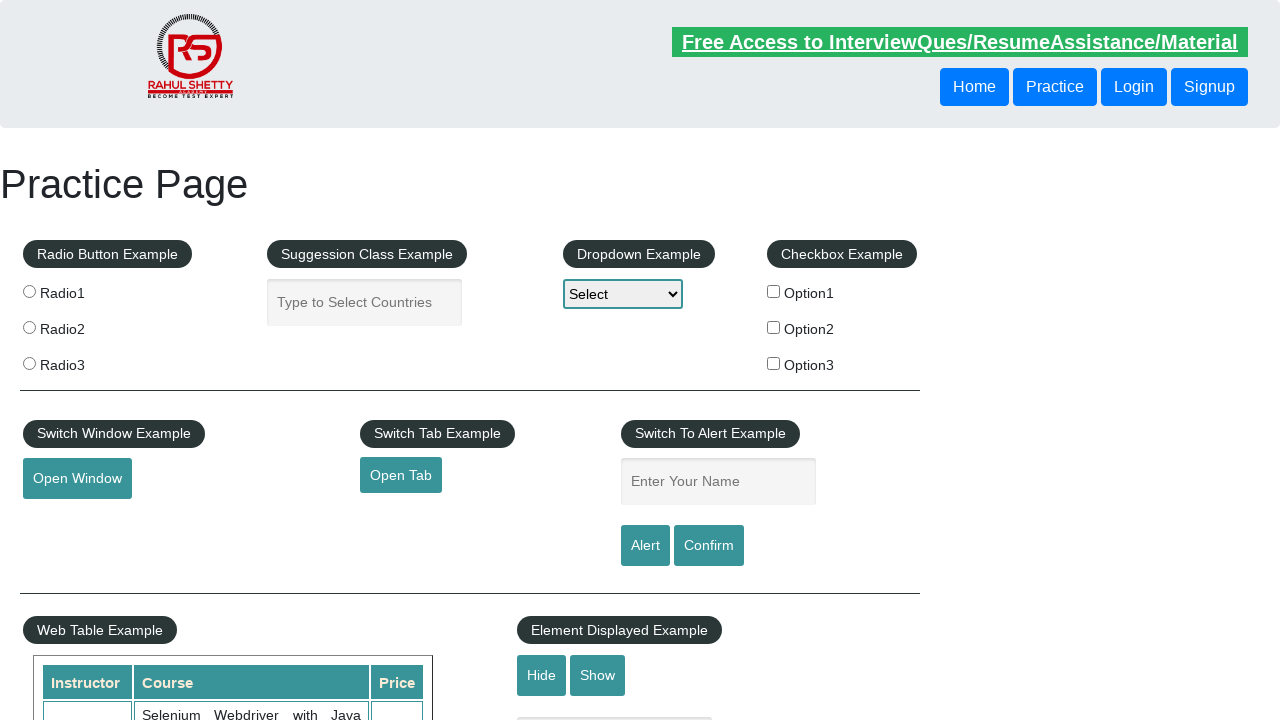

Retrieved href attribute from footer link
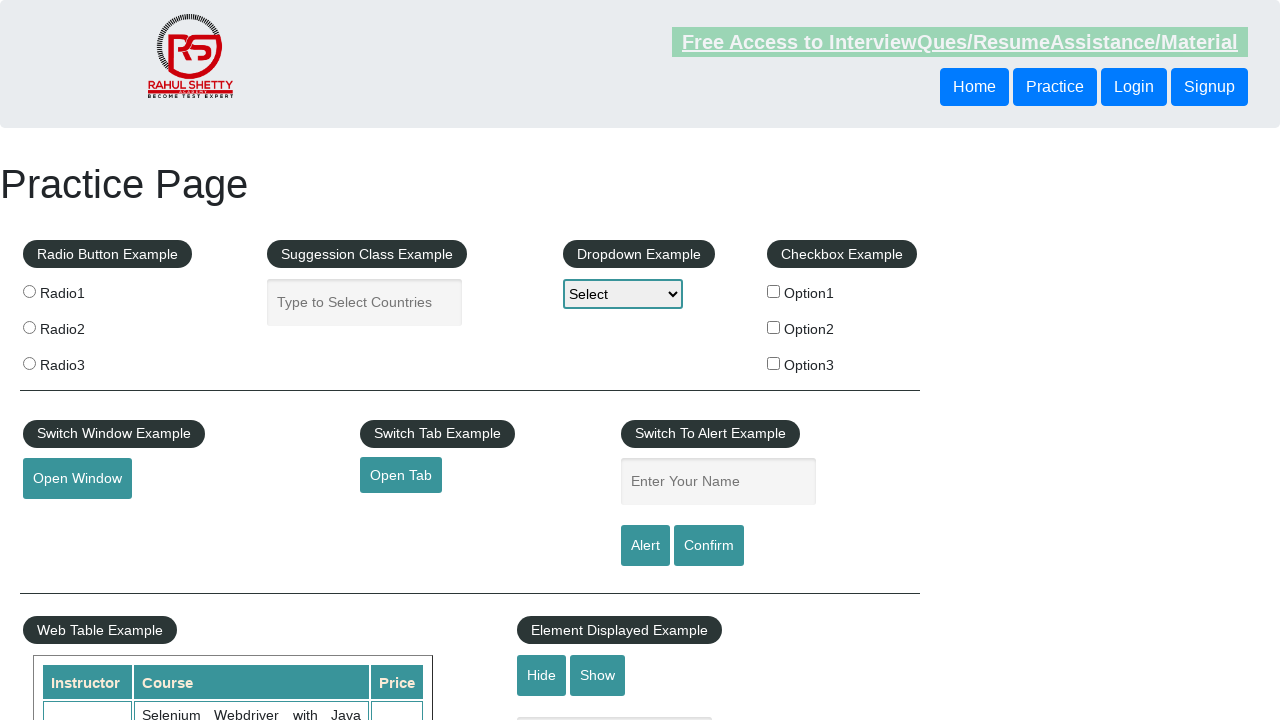

Retrieved text content from footer link: 'Broken Link'
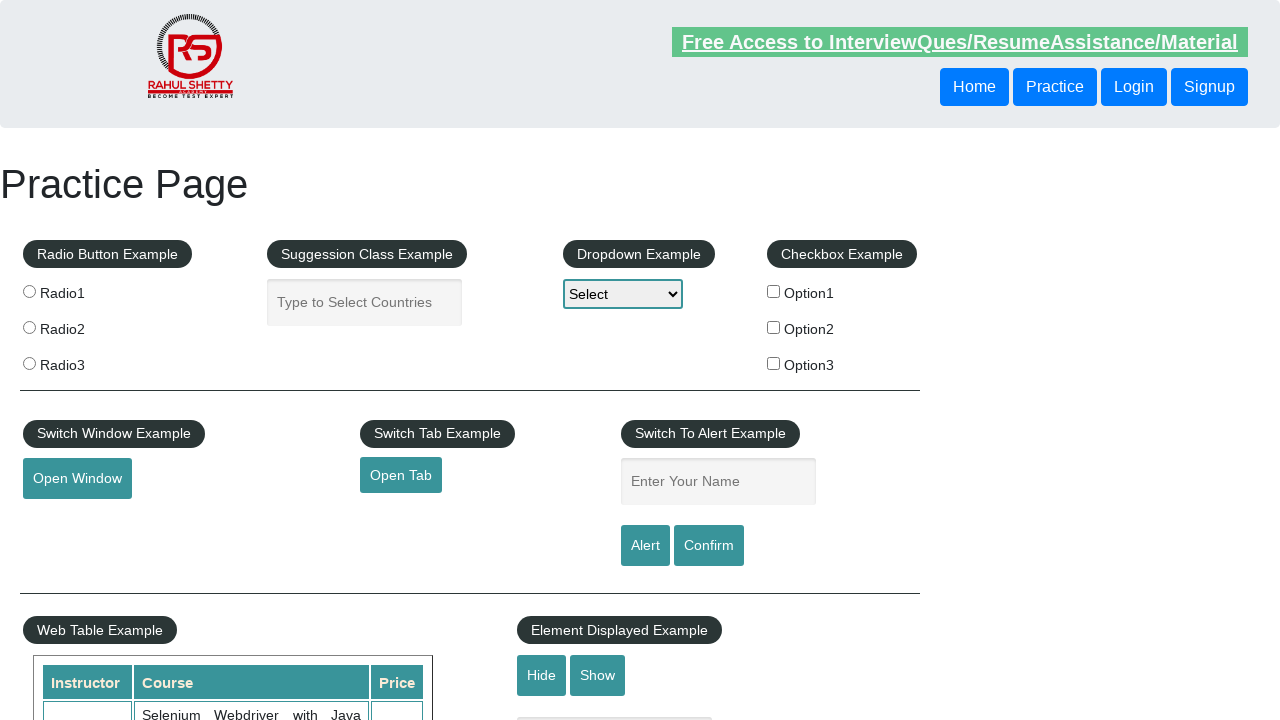

Verified footer link 'Broken Link' has valid href: https://rahulshettyacademy.com/brokenlink
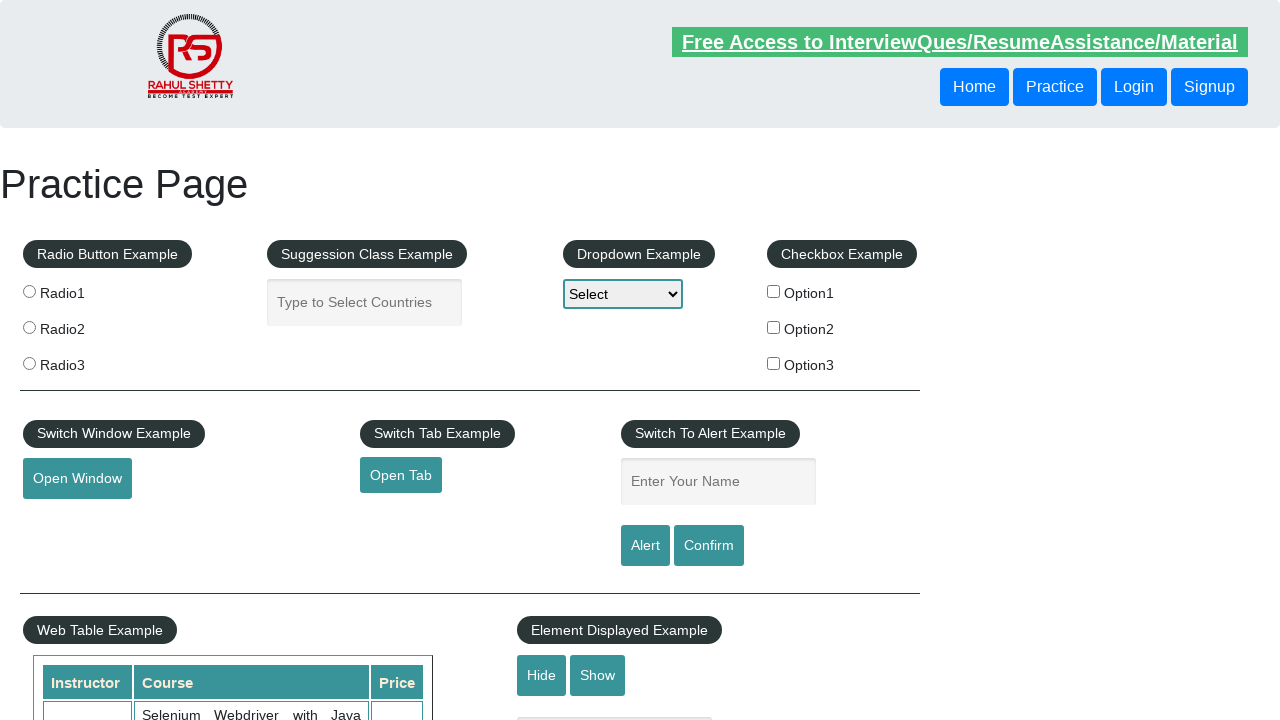

Retrieved href attribute from footer link
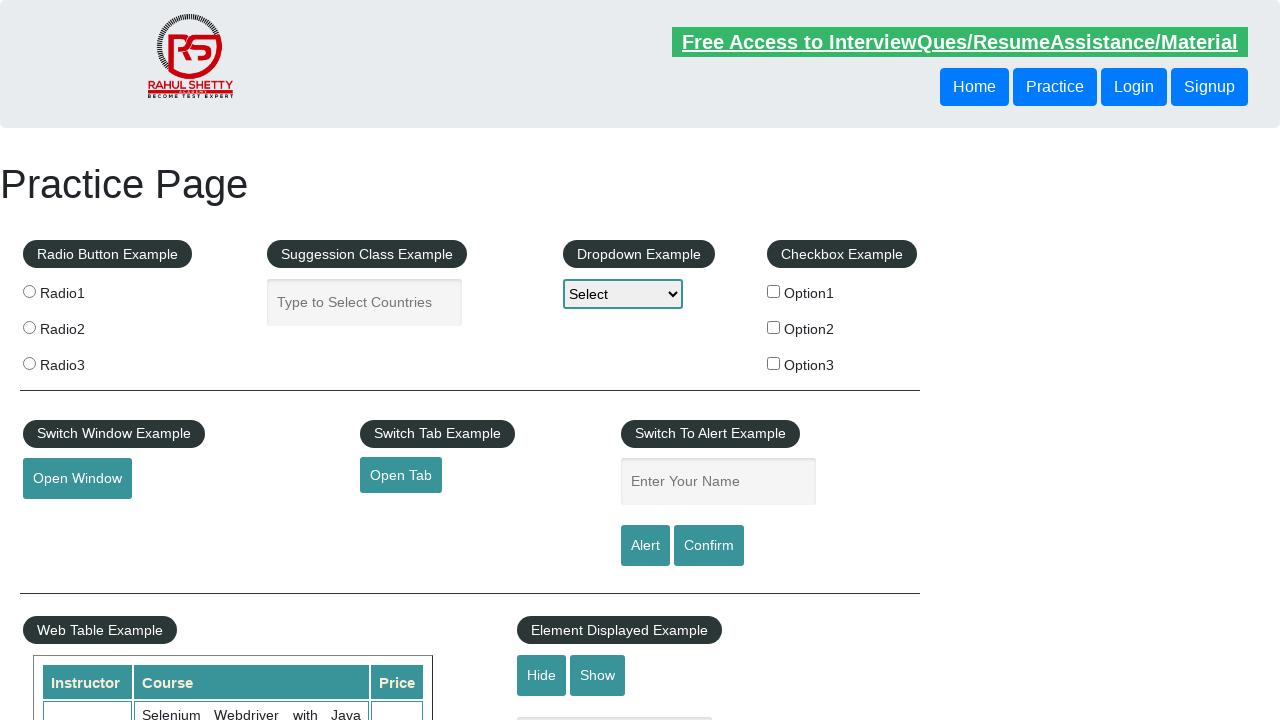

Retrieved text content from footer link: 'Dummy Content for Testing.'
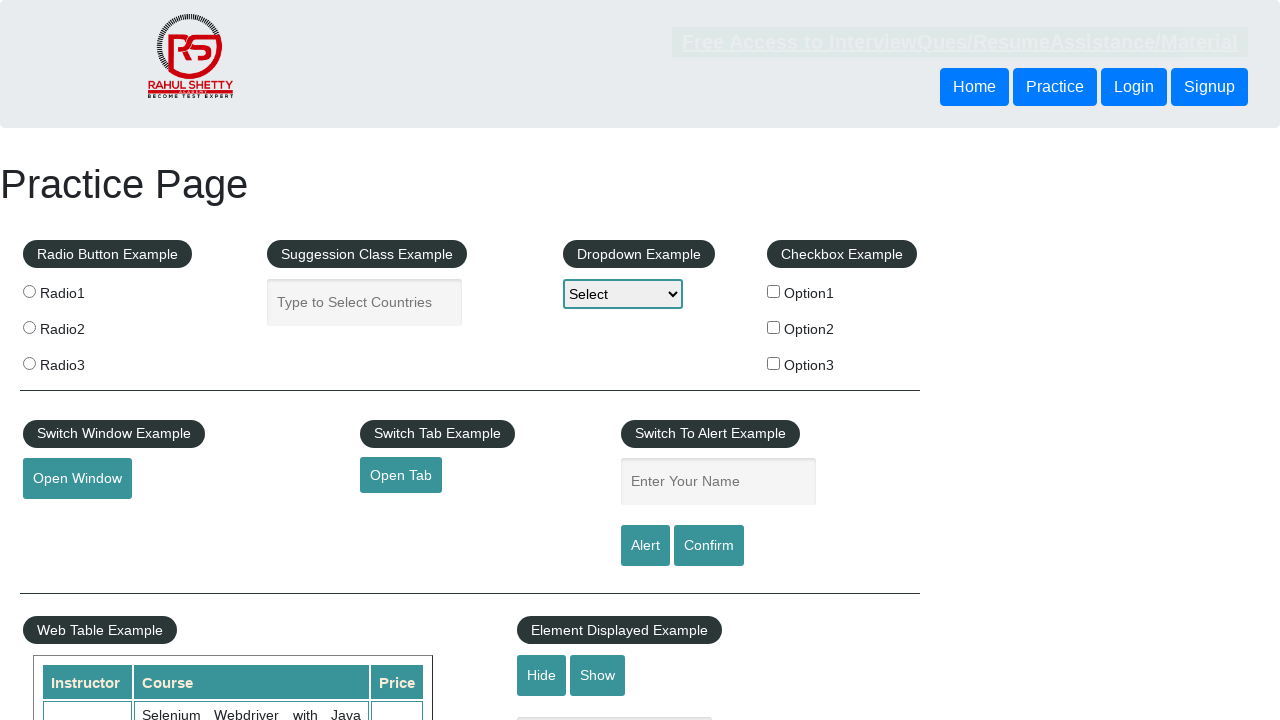

Verified footer link 'Dummy Content for Testing.' has valid href: #
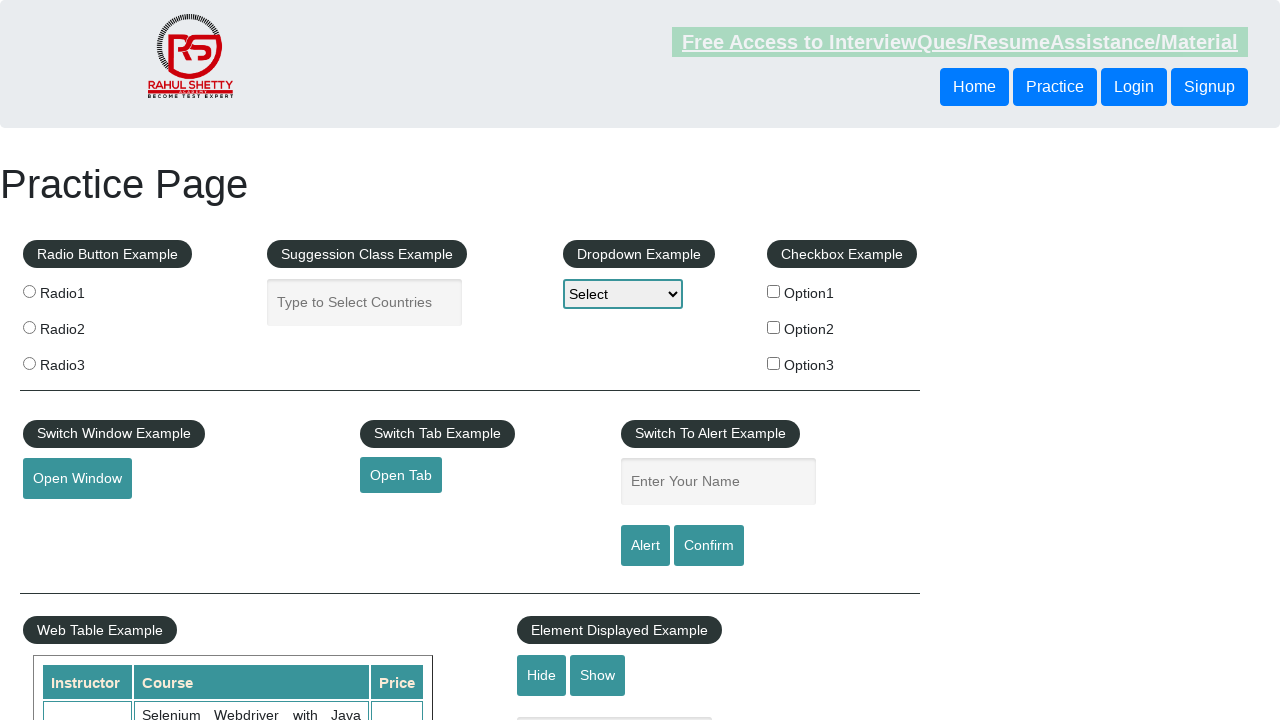

Retrieved href attribute from footer link
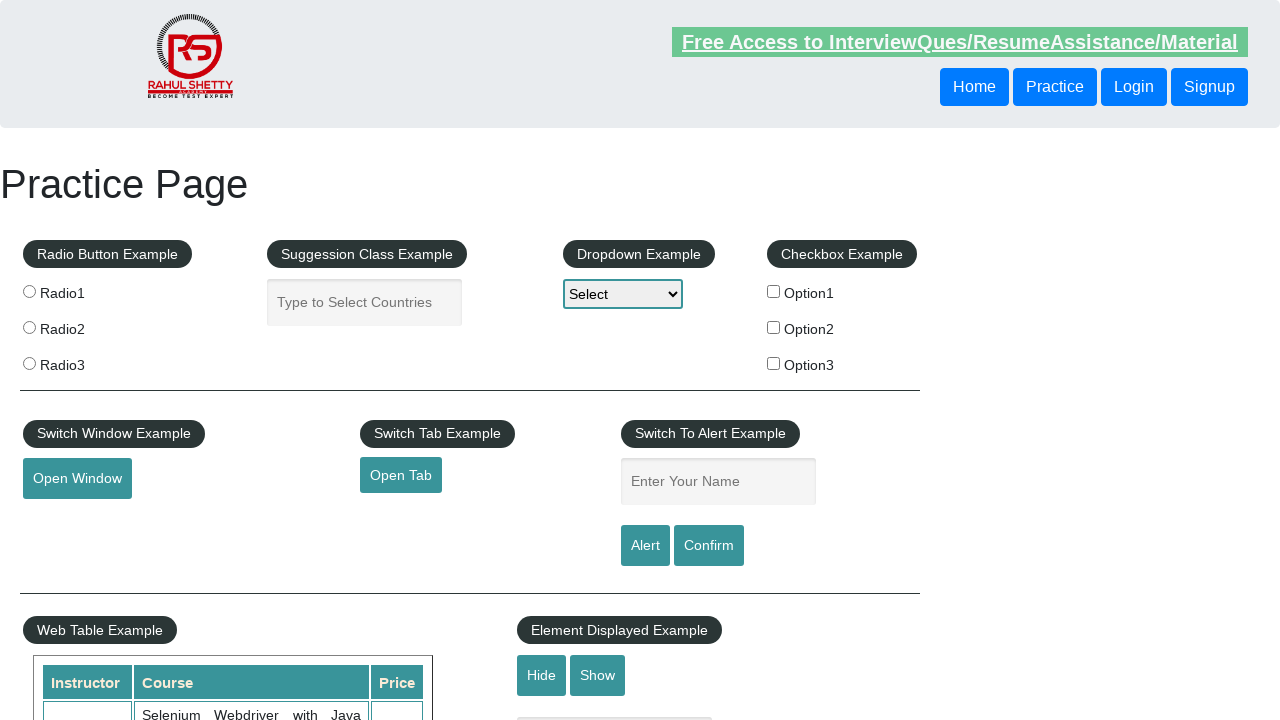

Retrieved text content from footer link: 'Dummy Content for Testing.'
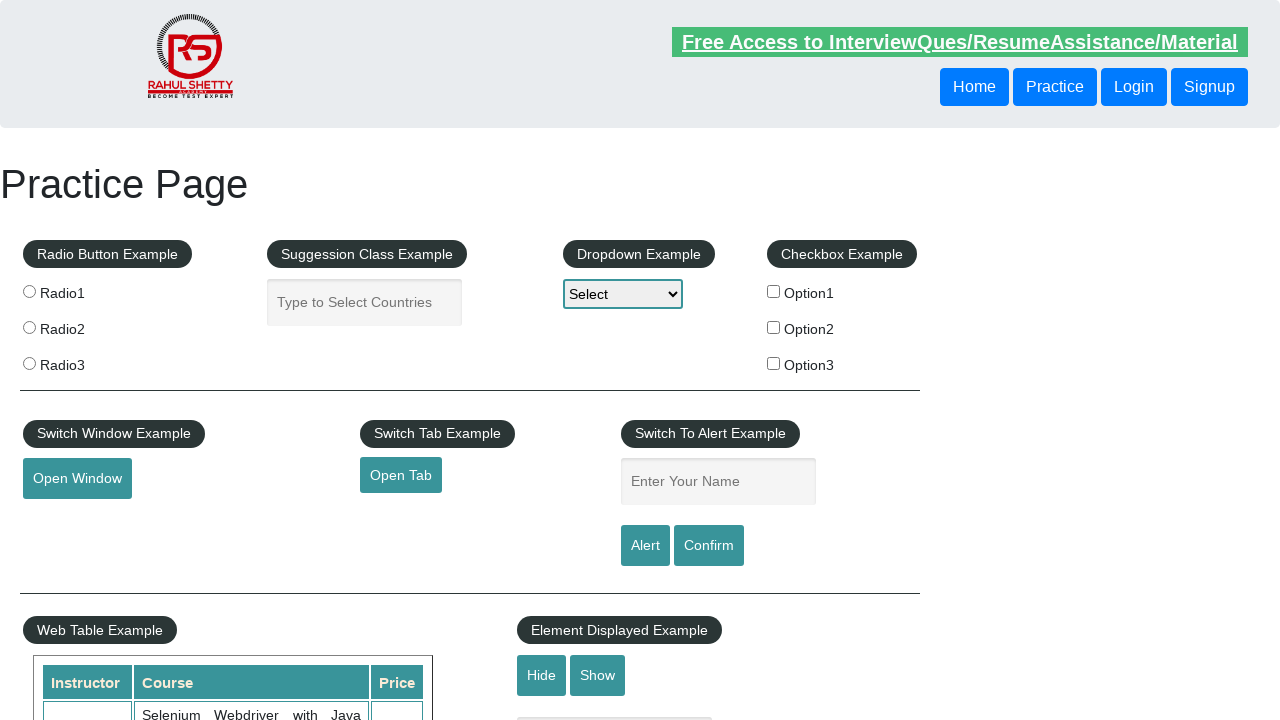

Verified footer link 'Dummy Content for Testing.' has valid href: #
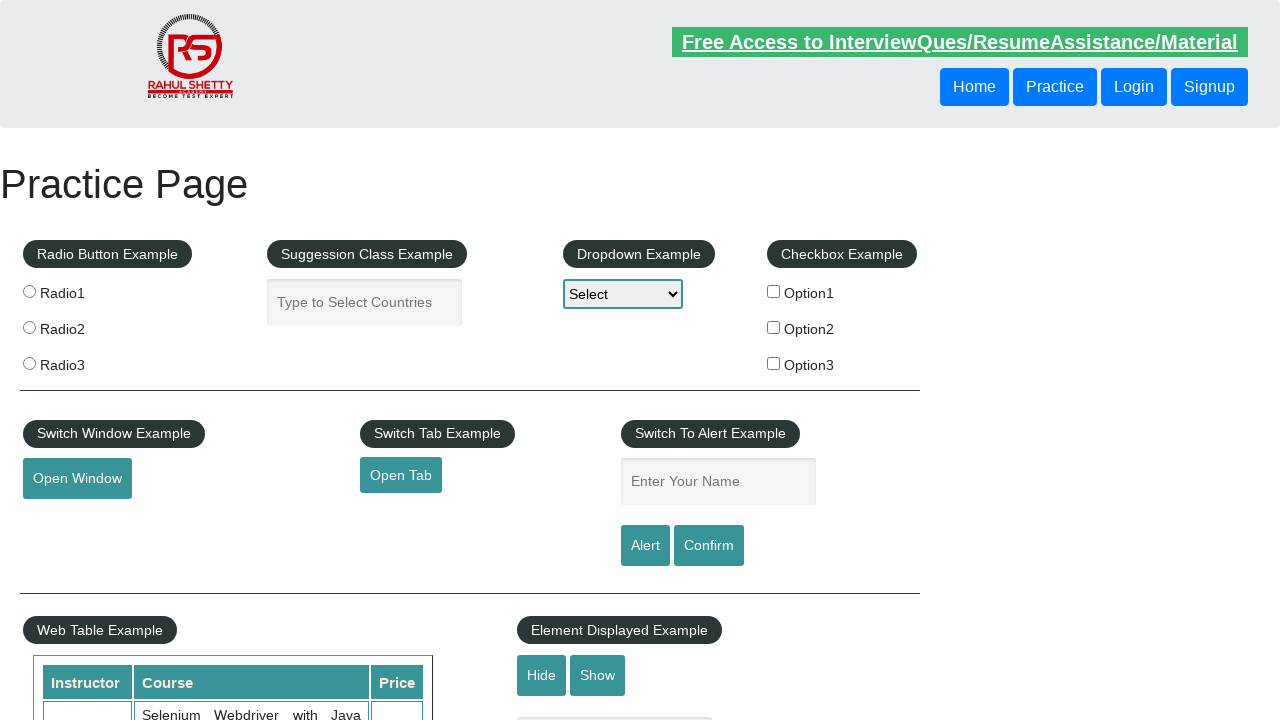

Retrieved href attribute from footer link
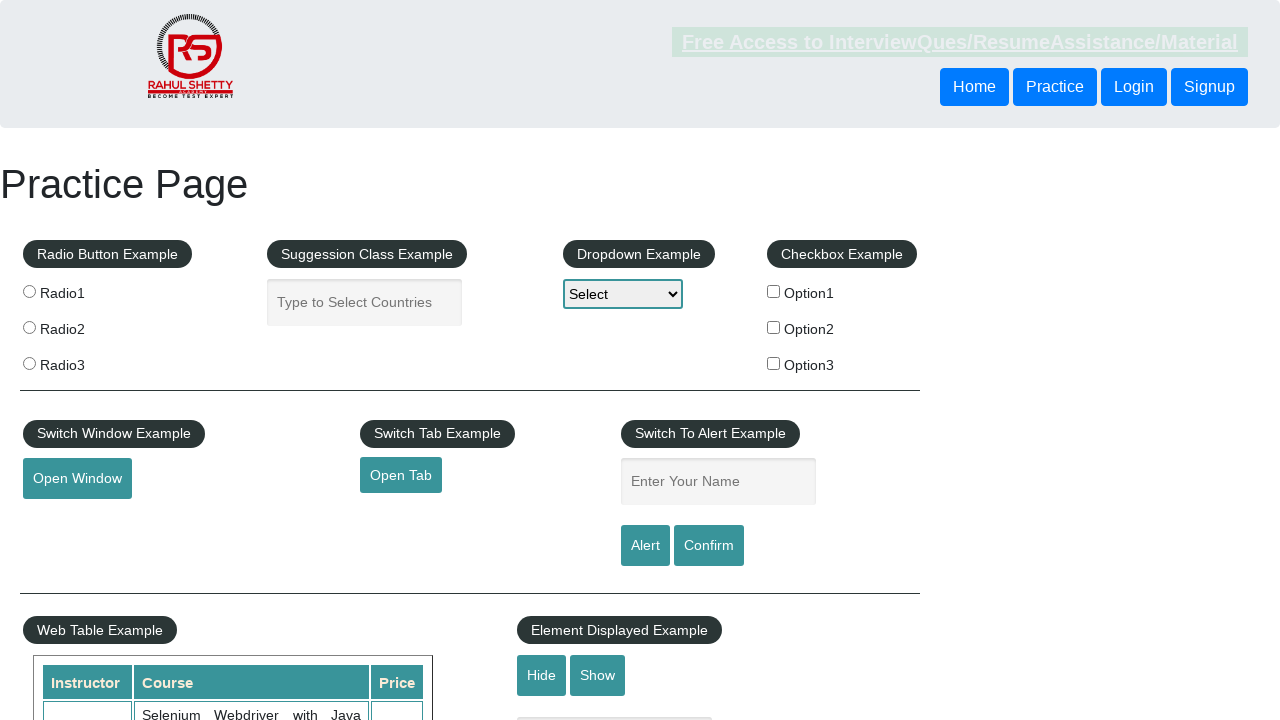

Retrieved text content from footer link: 'Dummy Content for Testing.'
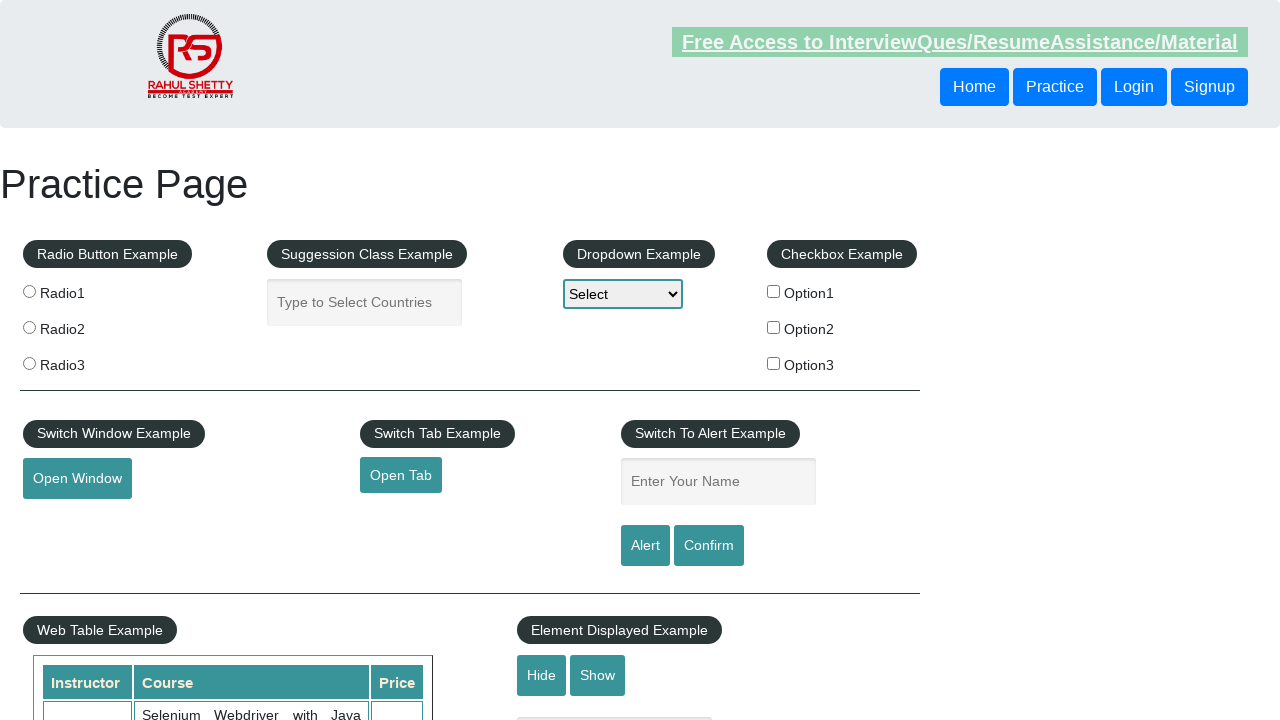

Verified footer link 'Dummy Content for Testing.' has valid href: #
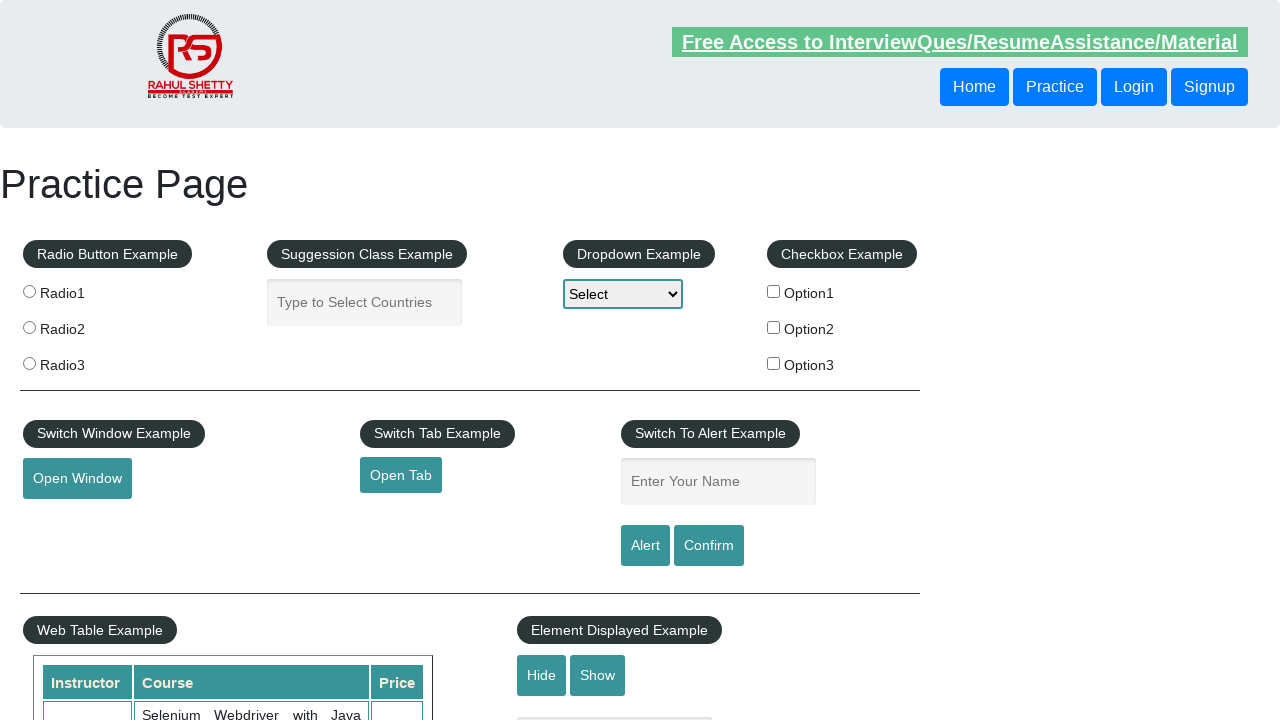

Retrieved href attribute from footer link
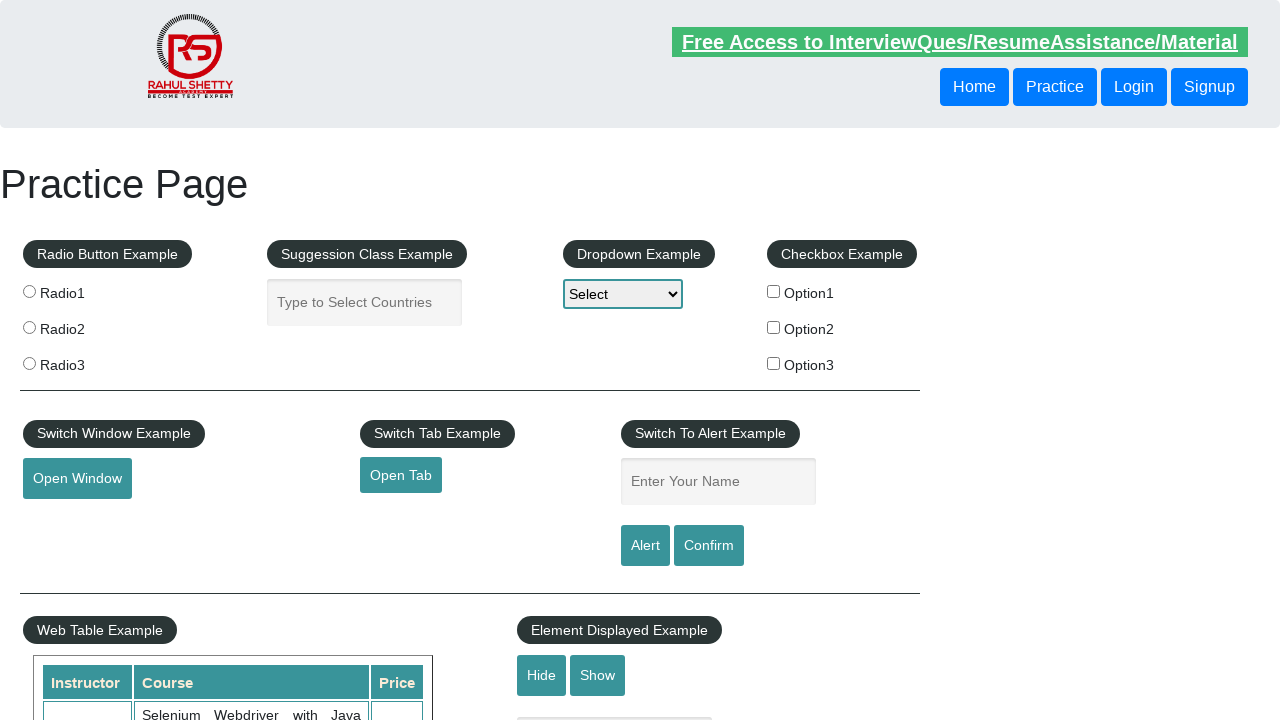

Retrieved text content from footer link: 'Contact info'
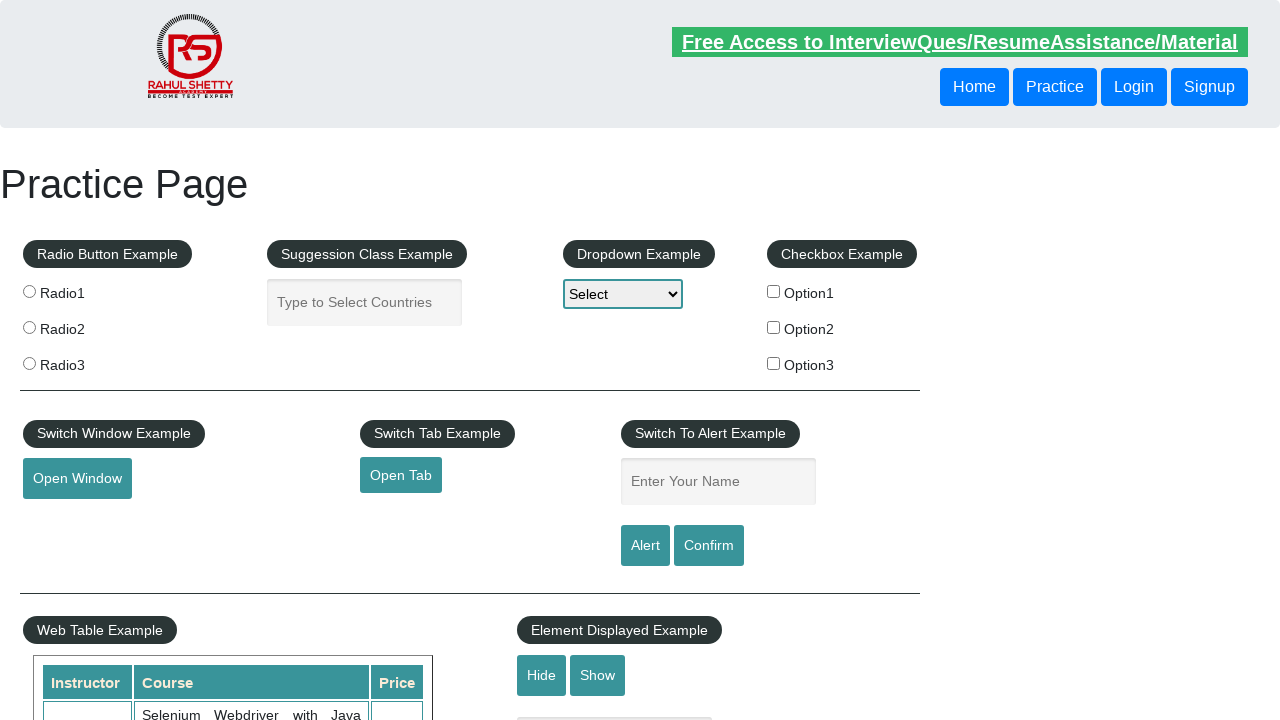

Verified footer link 'Contact info' has valid href: #
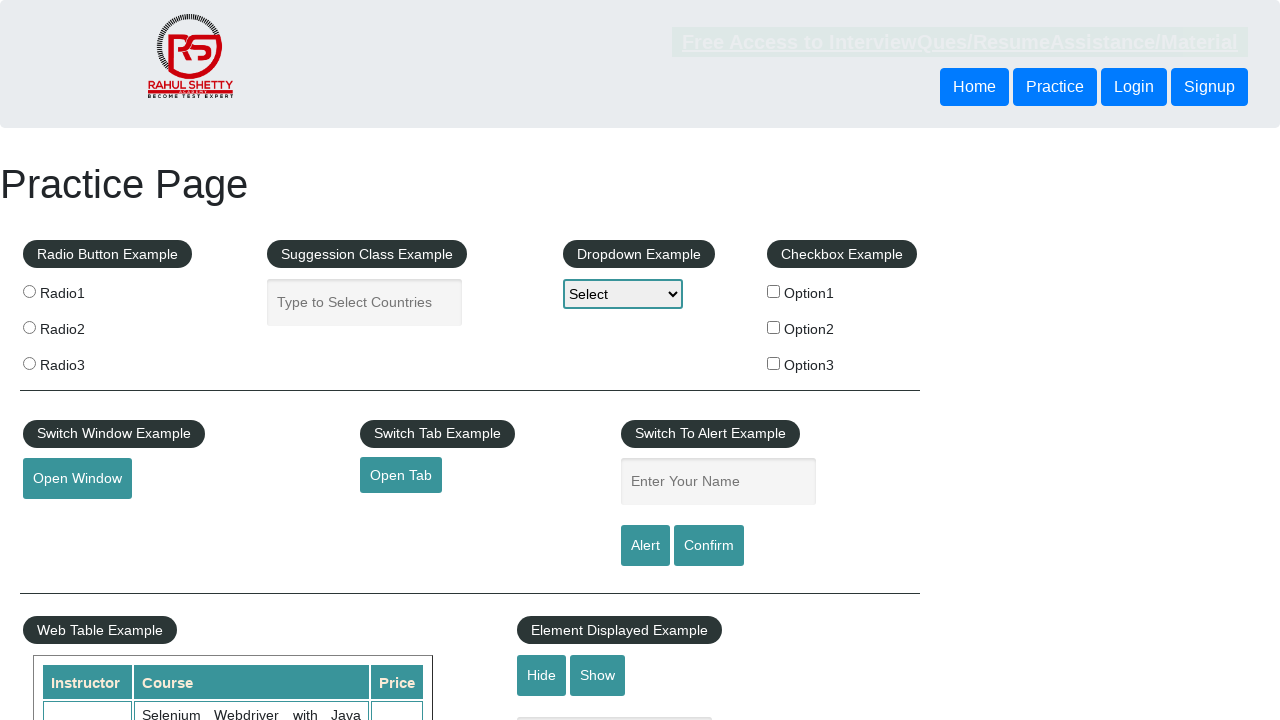

Retrieved href attribute from footer link
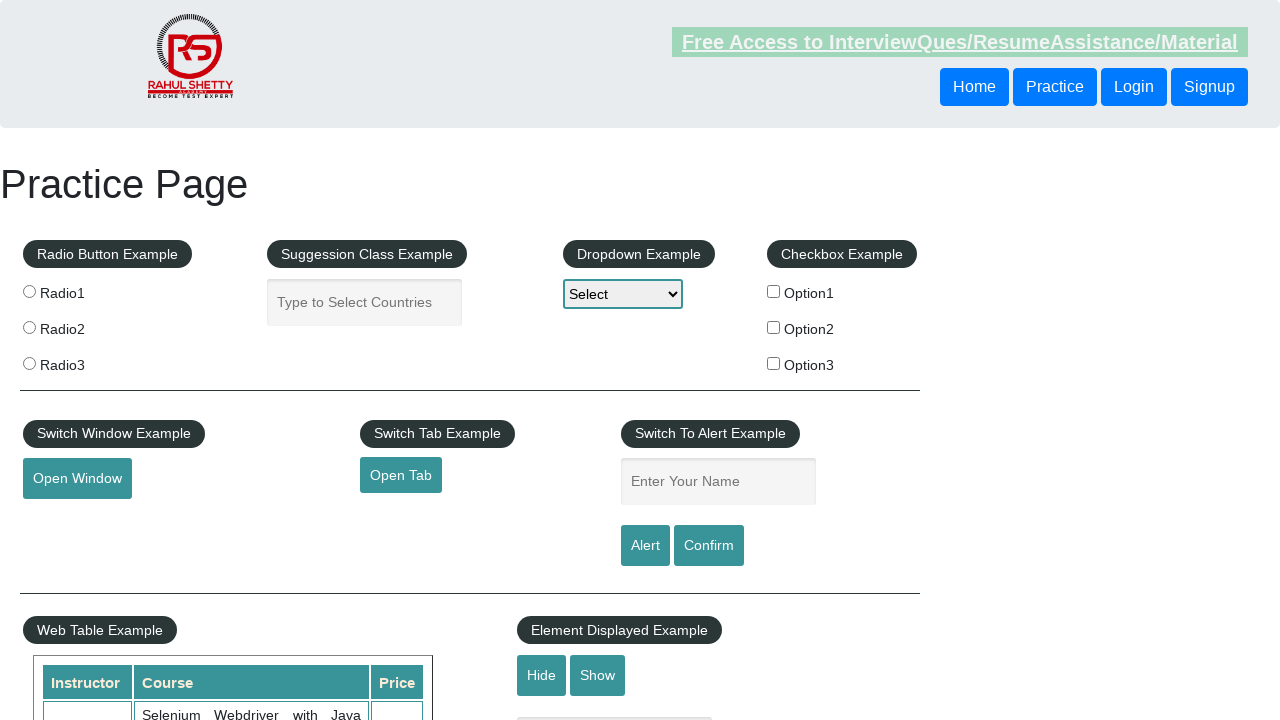

Retrieved text content from footer link: 'Dummy Content for Testing.'
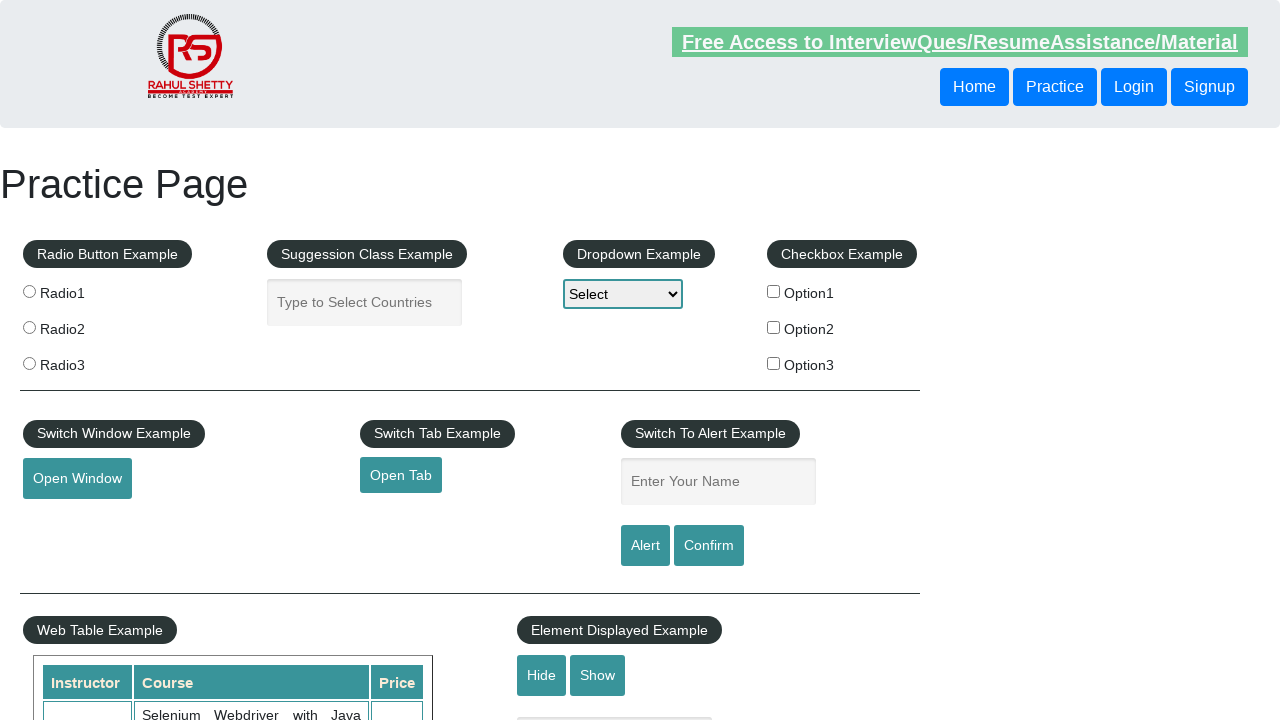

Verified footer link 'Dummy Content for Testing.' has valid href: #
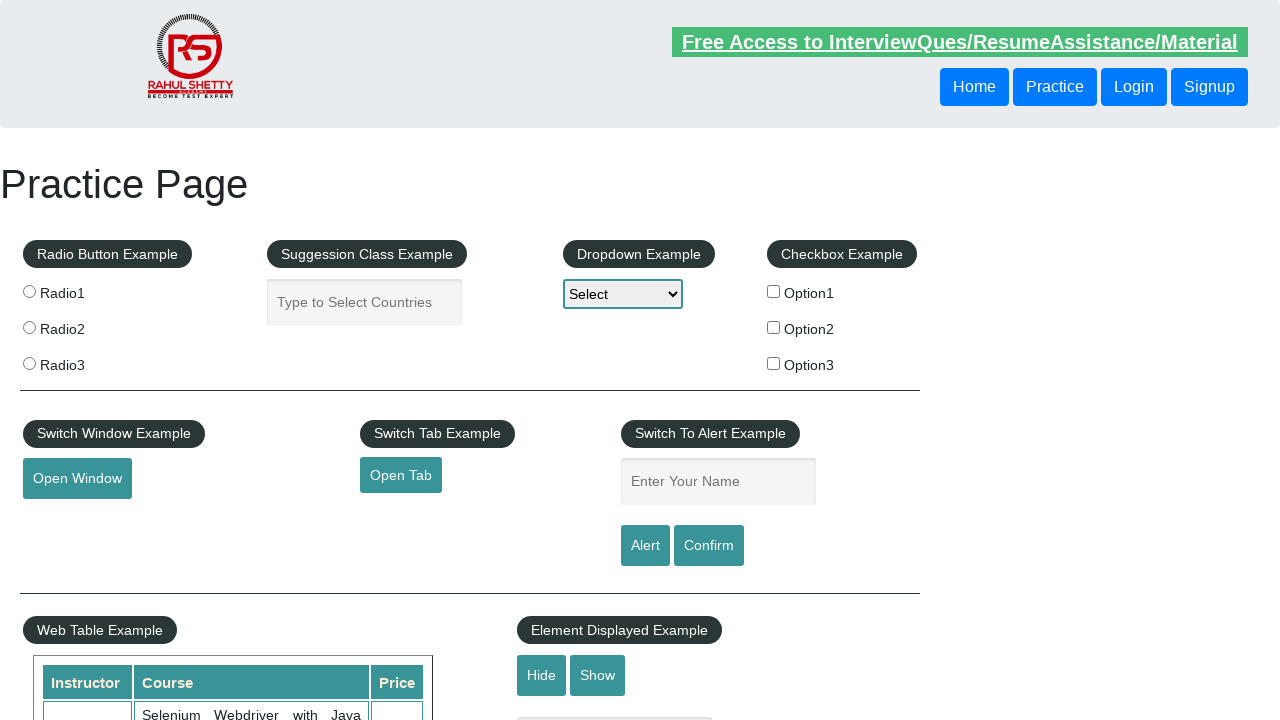

Retrieved href attribute from footer link
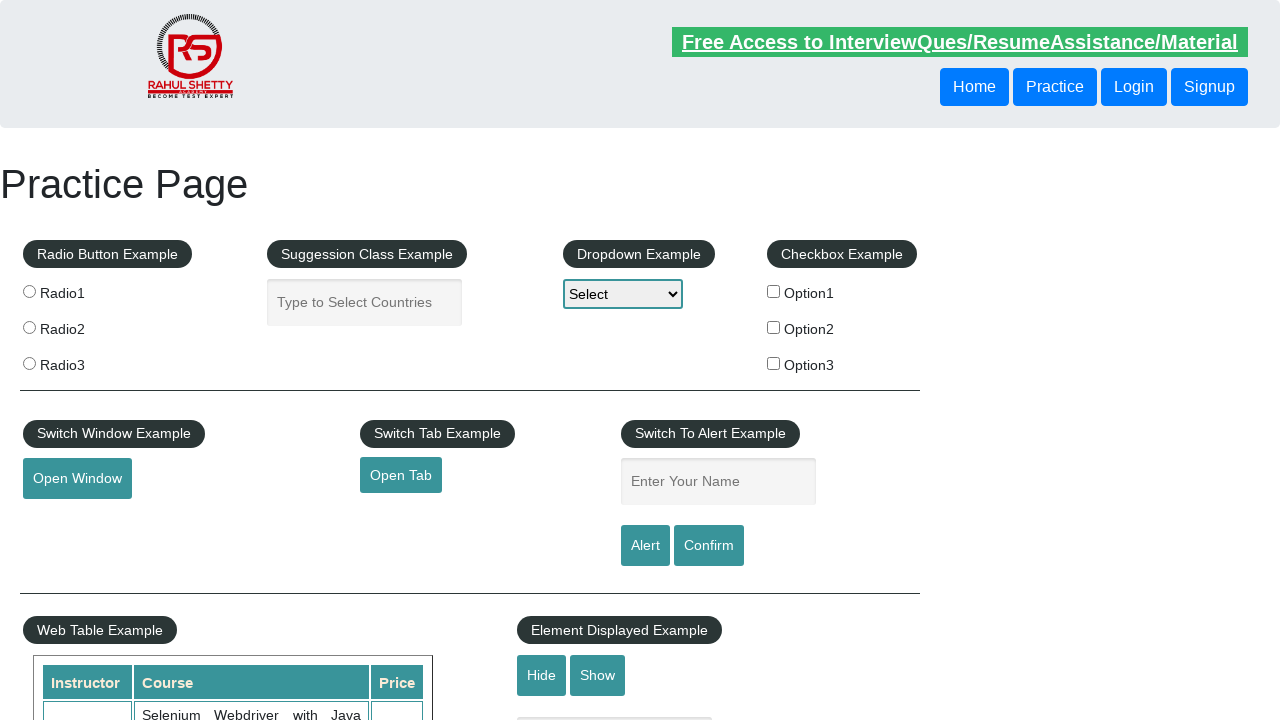

Retrieved text content from footer link: 'Dummy Content for Testing.'
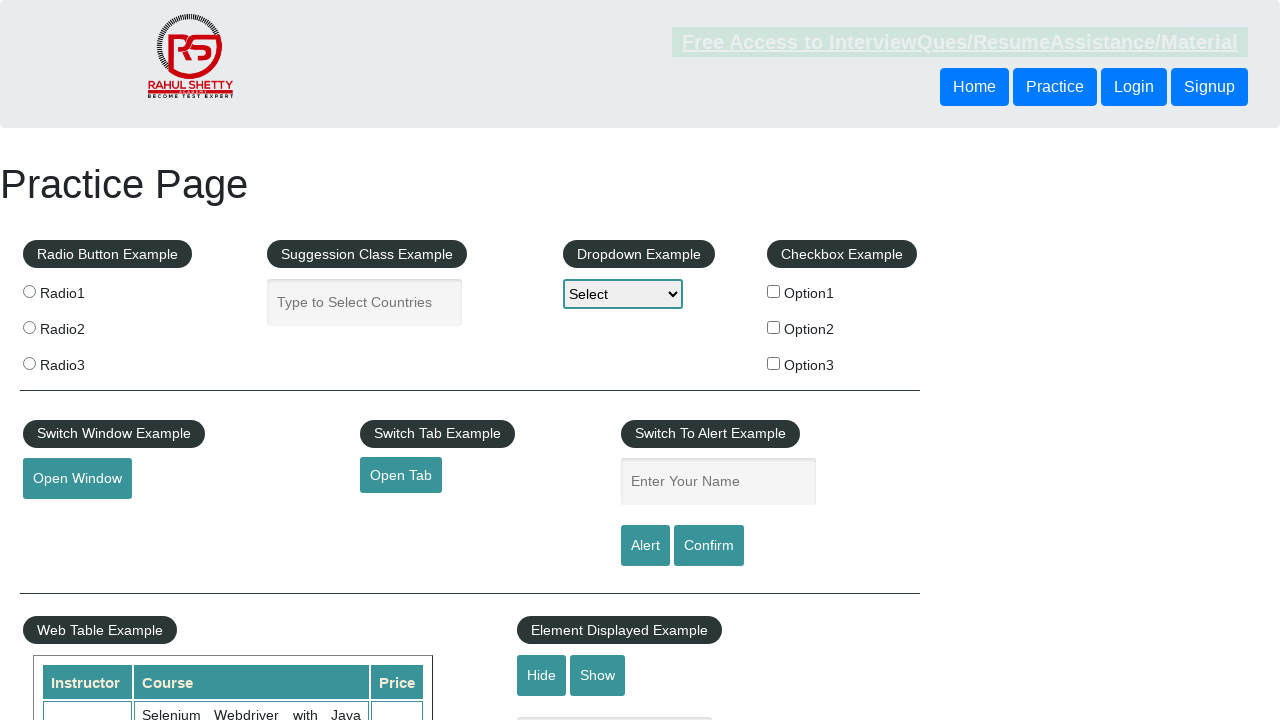

Verified footer link 'Dummy Content for Testing.' has valid href: #
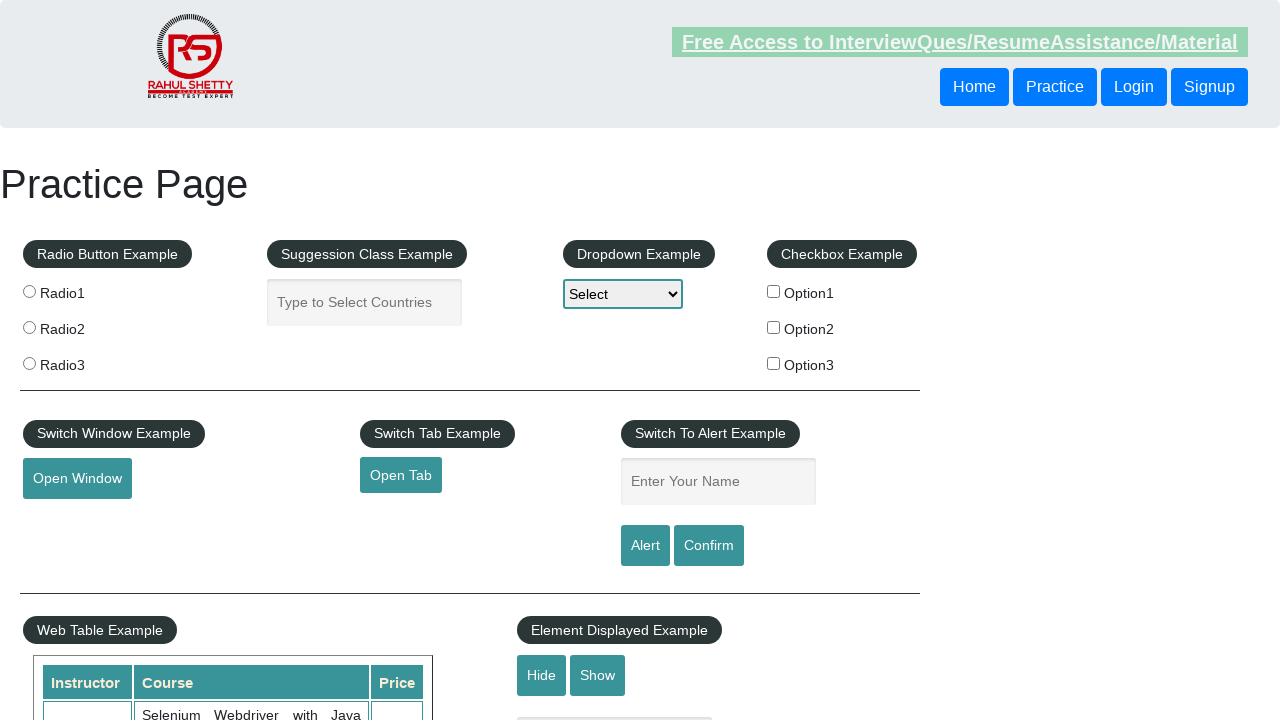

Retrieved href attribute from footer link
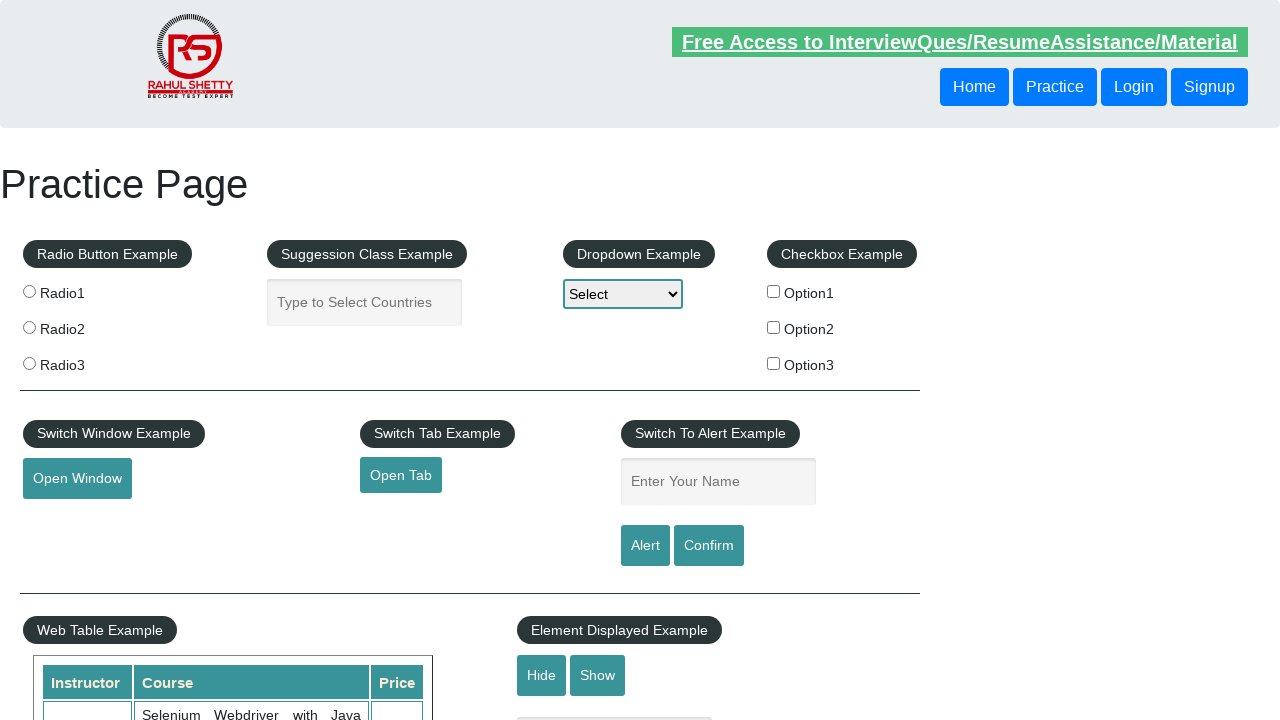

Retrieved text content from footer link: 'Dummy Content for Testing.'
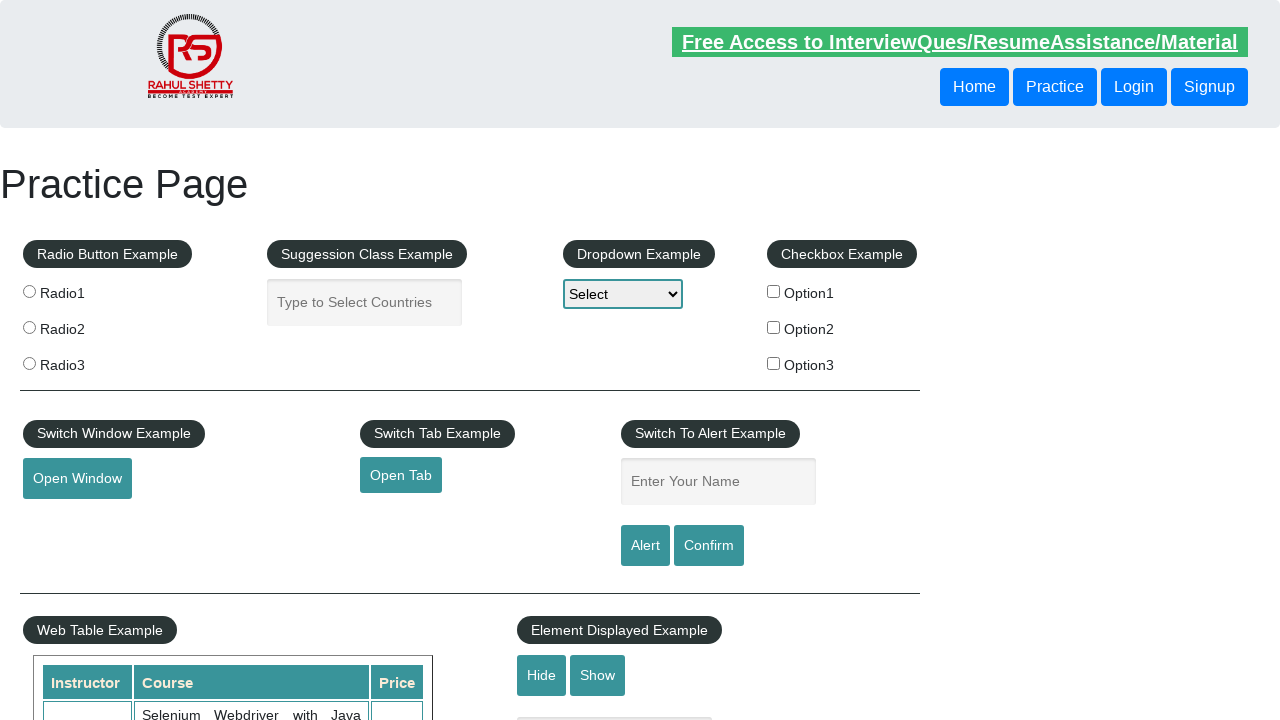

Verified footer link 'Dummy Content for Testing.' has valid href: #
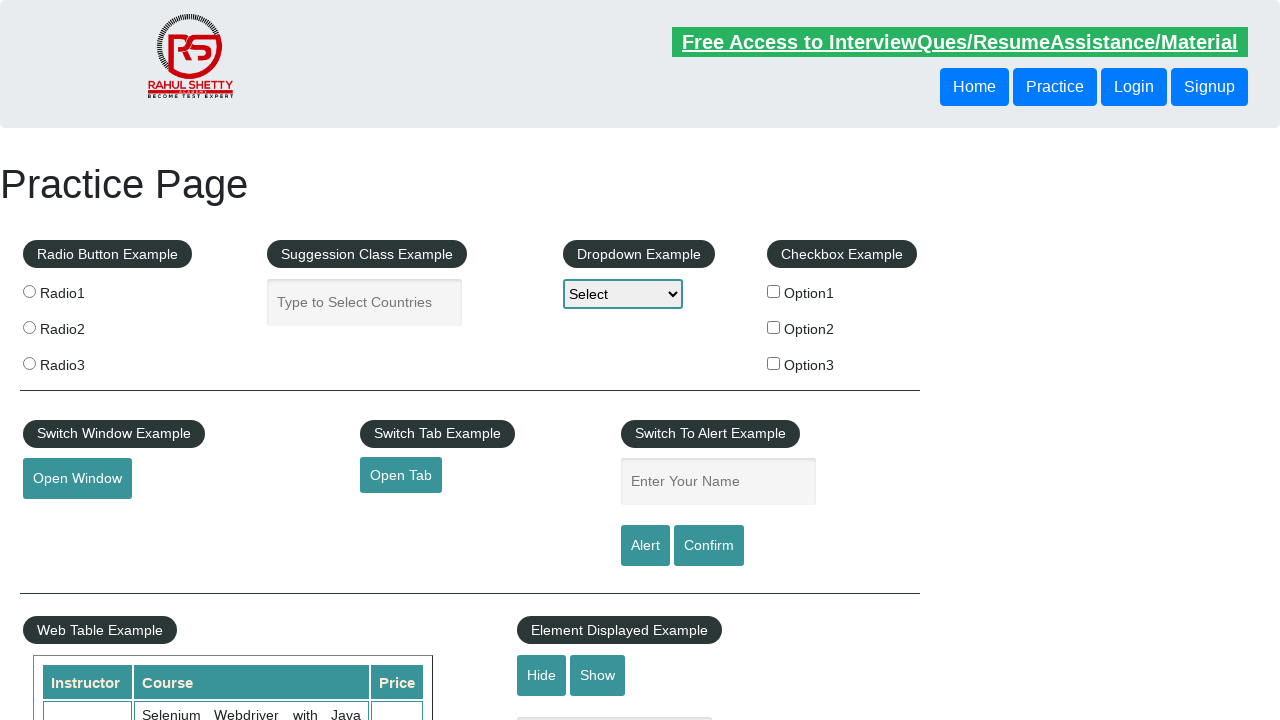

Retrieved href attribute from footer link
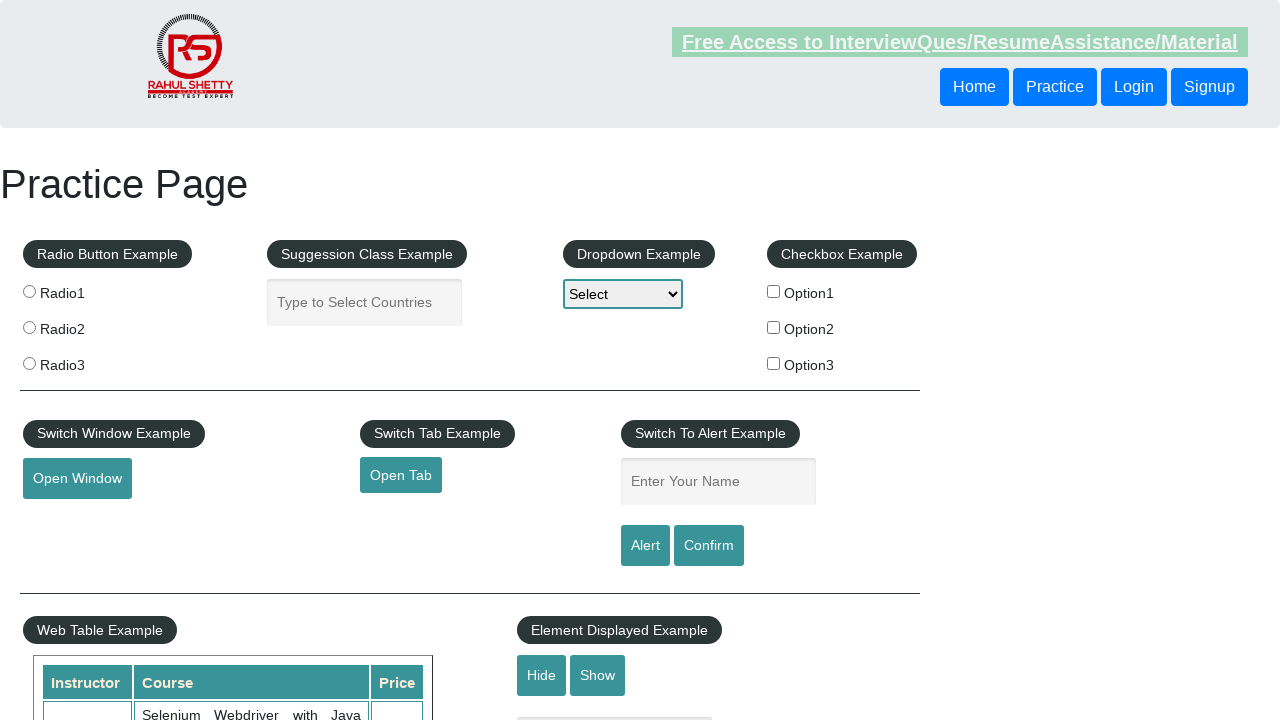

Retrieved text content from footer link: 'Dummy Content for Testing.'
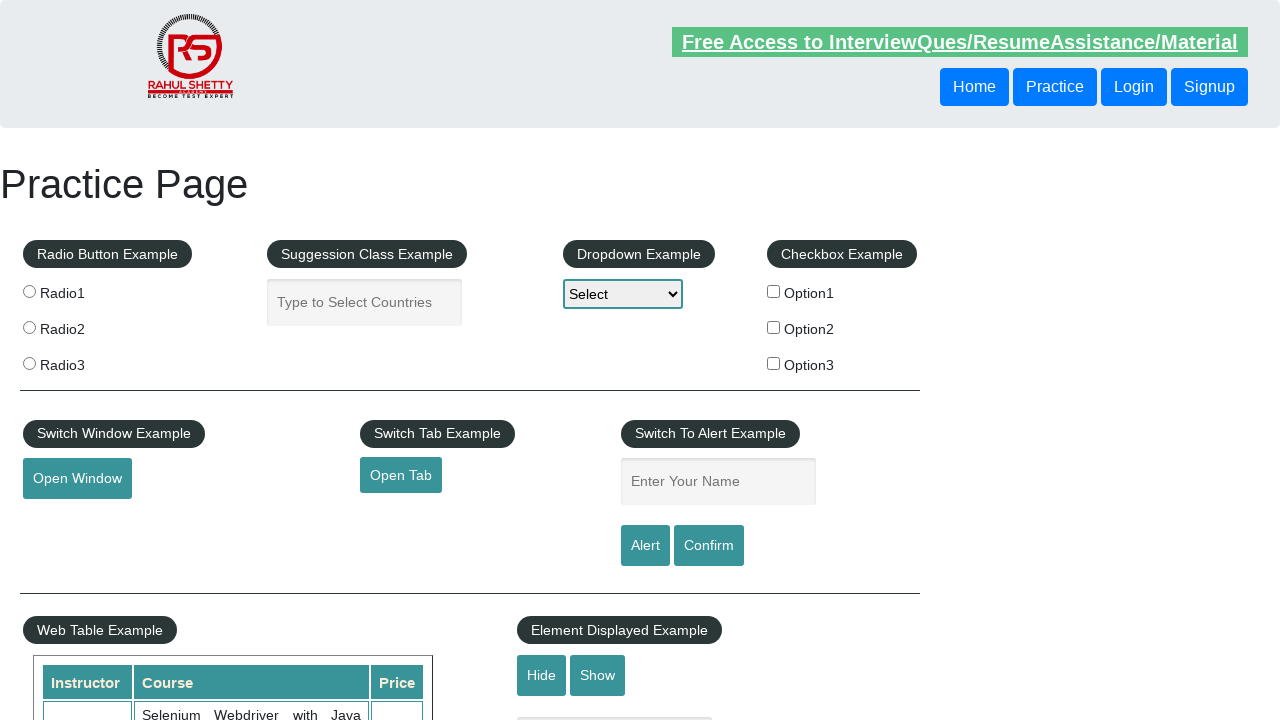

Verified footer link 'Dummy Content for Testing.' has valid href: #
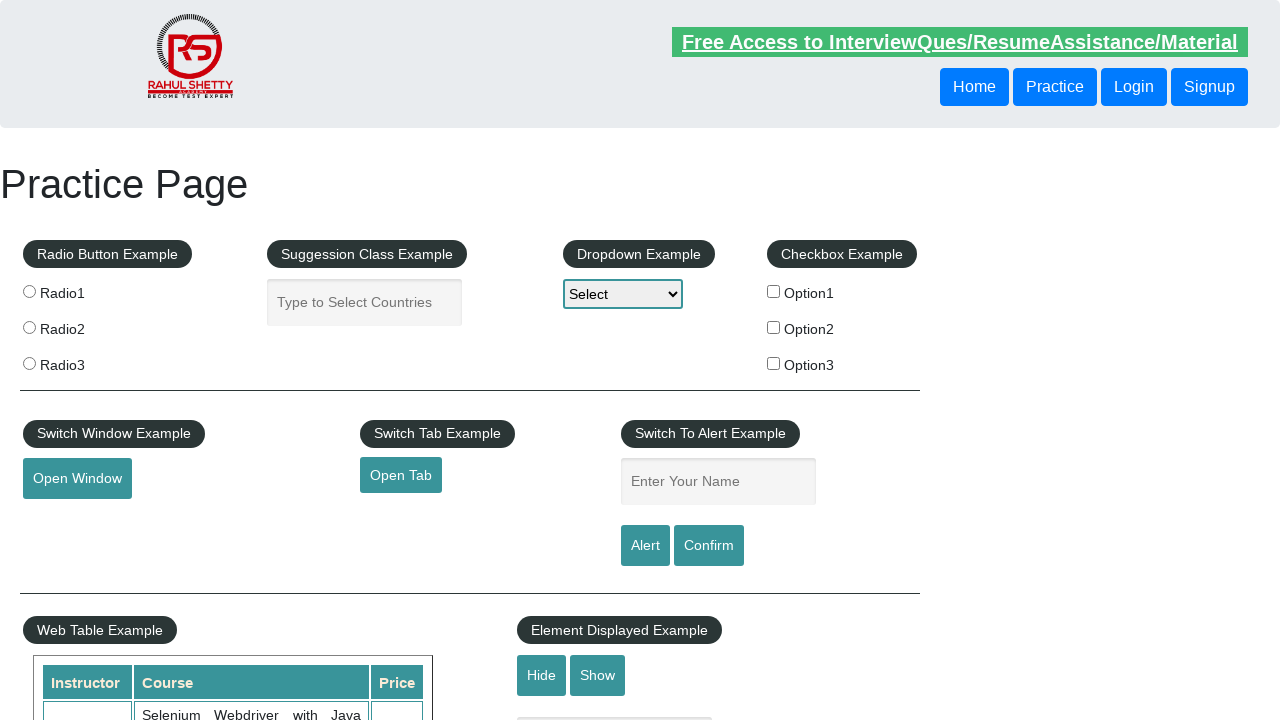

Retrieved href attribute from footer link
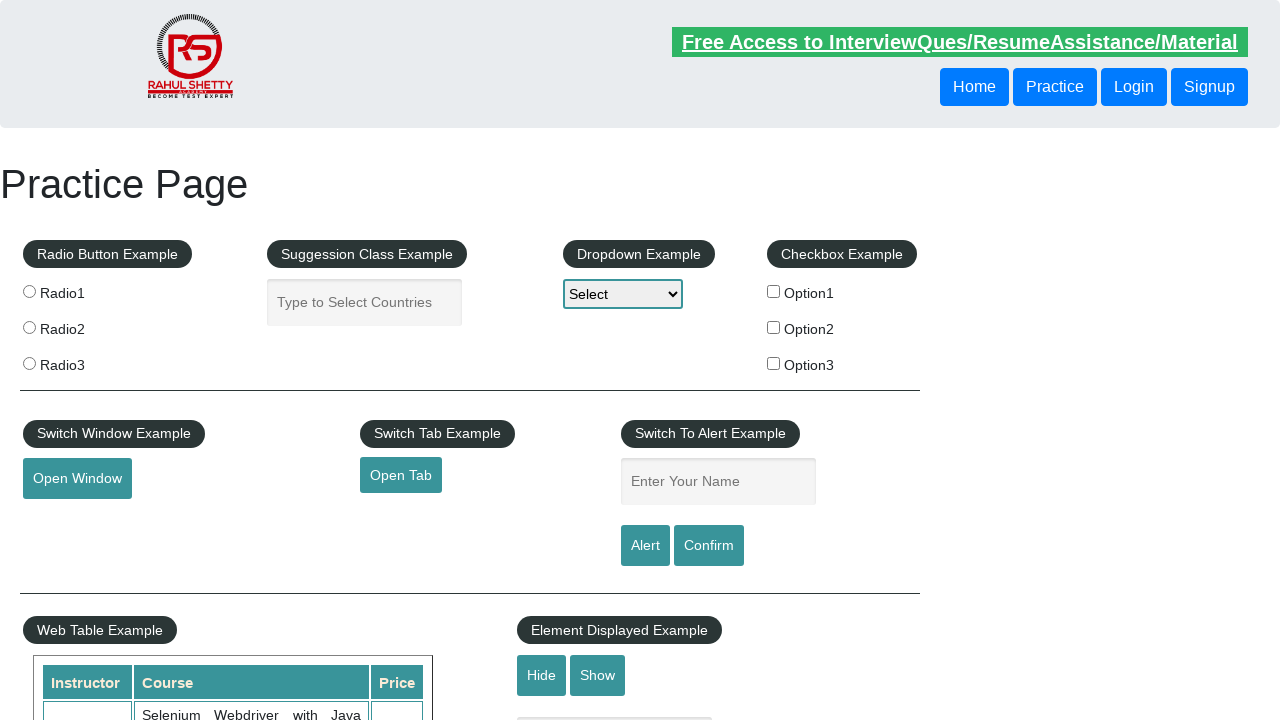

Retrieved text content from footer link: 'Social Media'
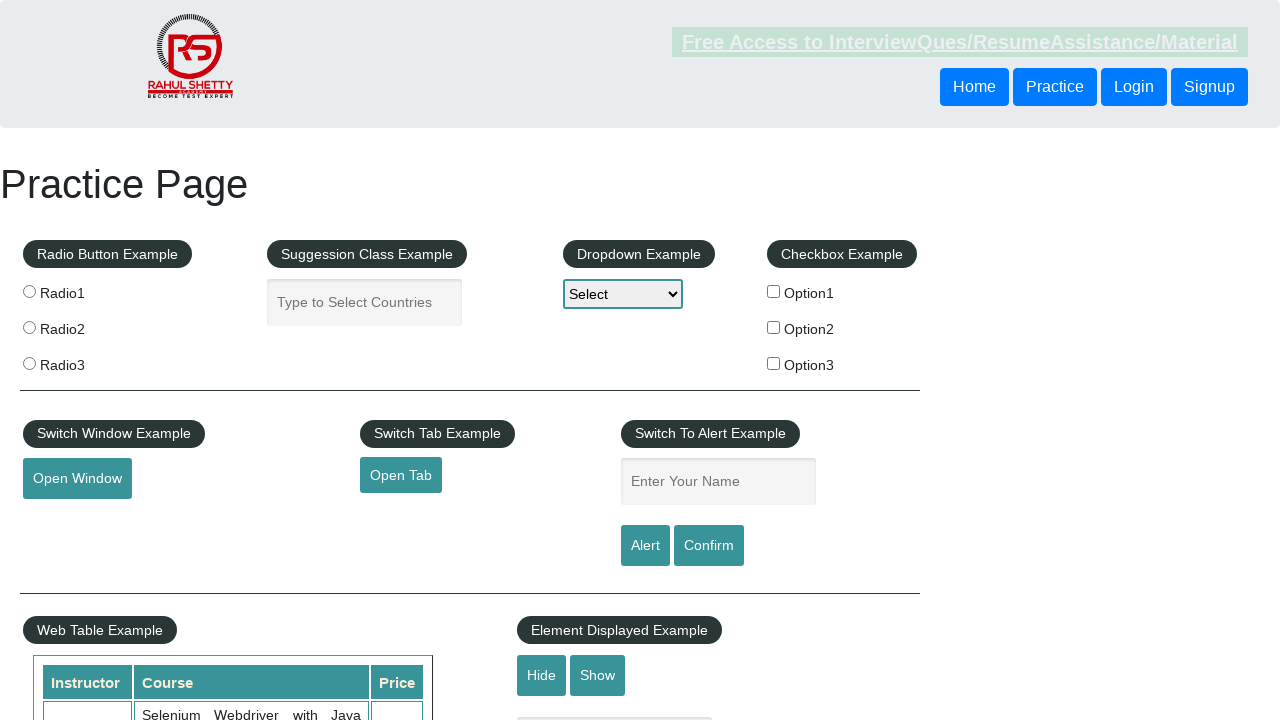

Verified footer link 'Social Media' has valid href: #
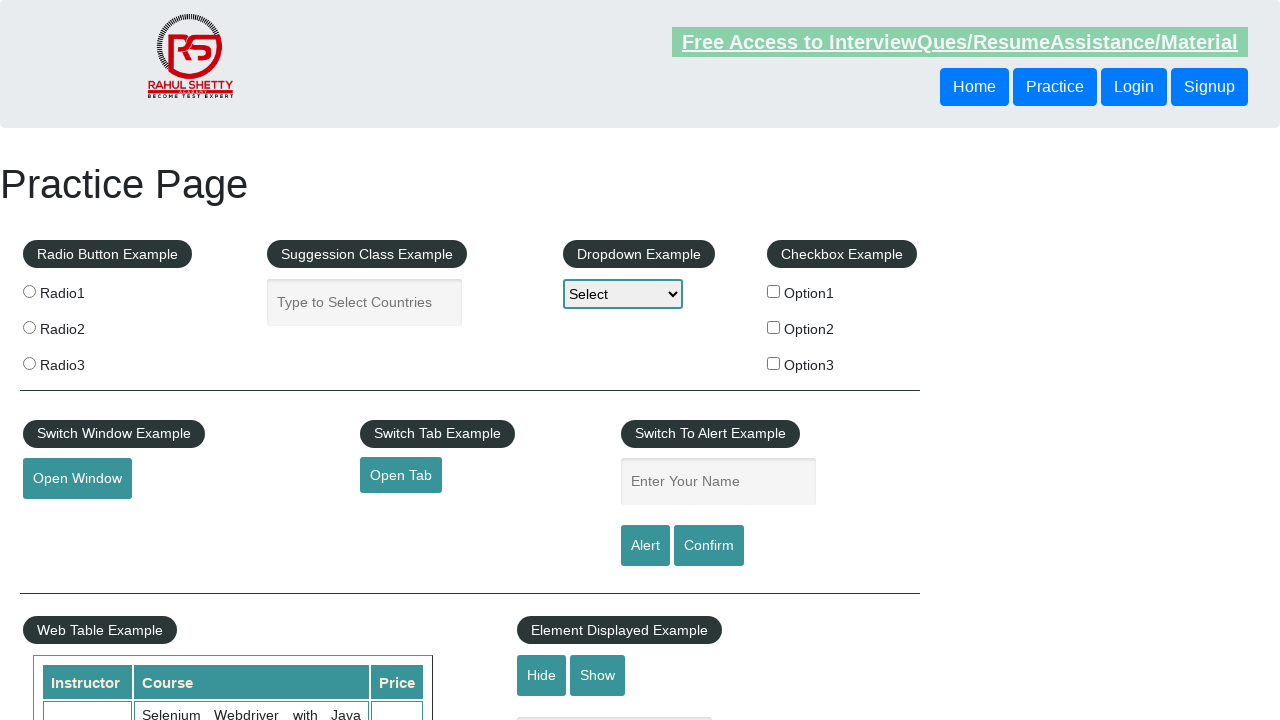

Retrieved href attribute from footer link
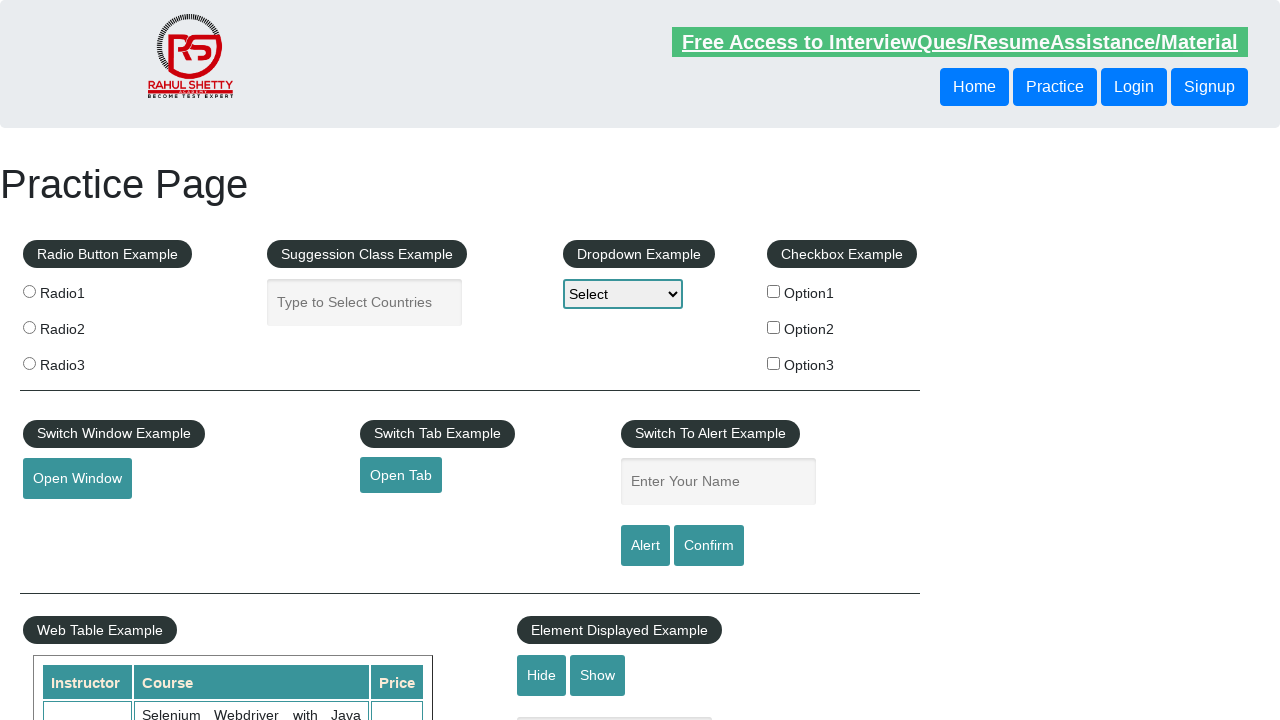

Retrieved text content from footer link: 'Facebook'
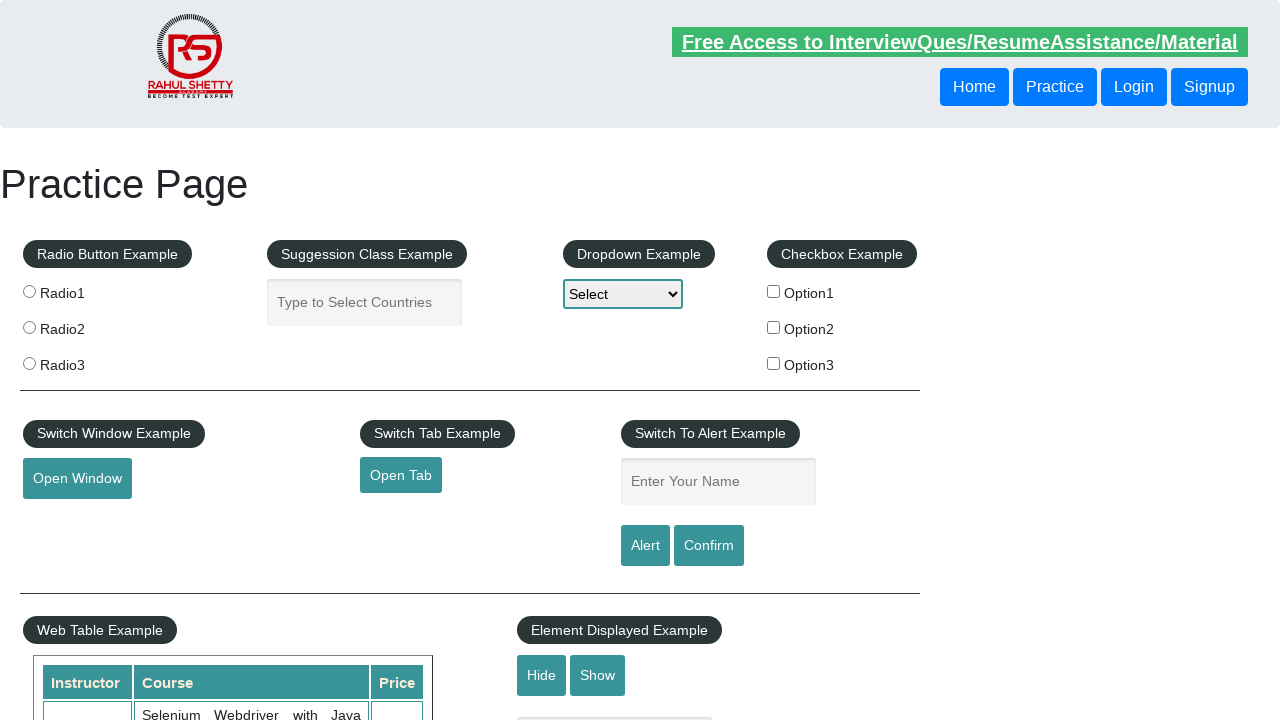

Verified footer link 'Facebook' has valid href: #
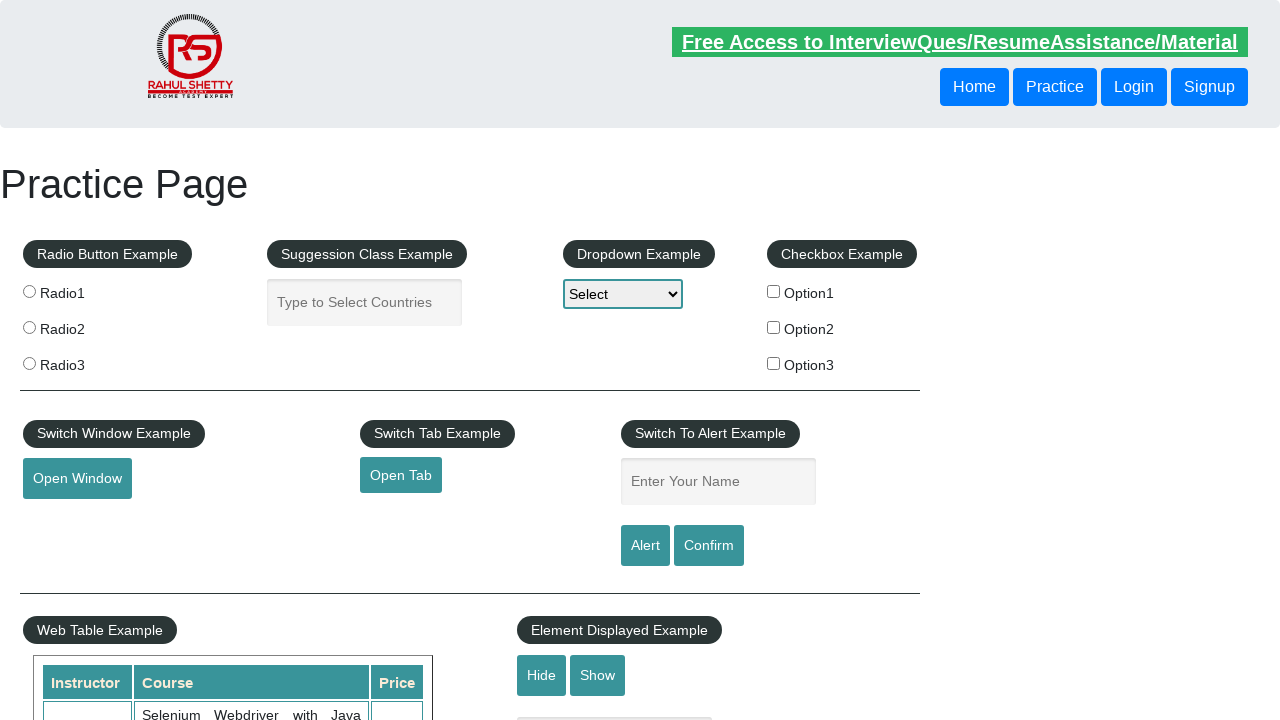

Retrieved href attribute from footer link
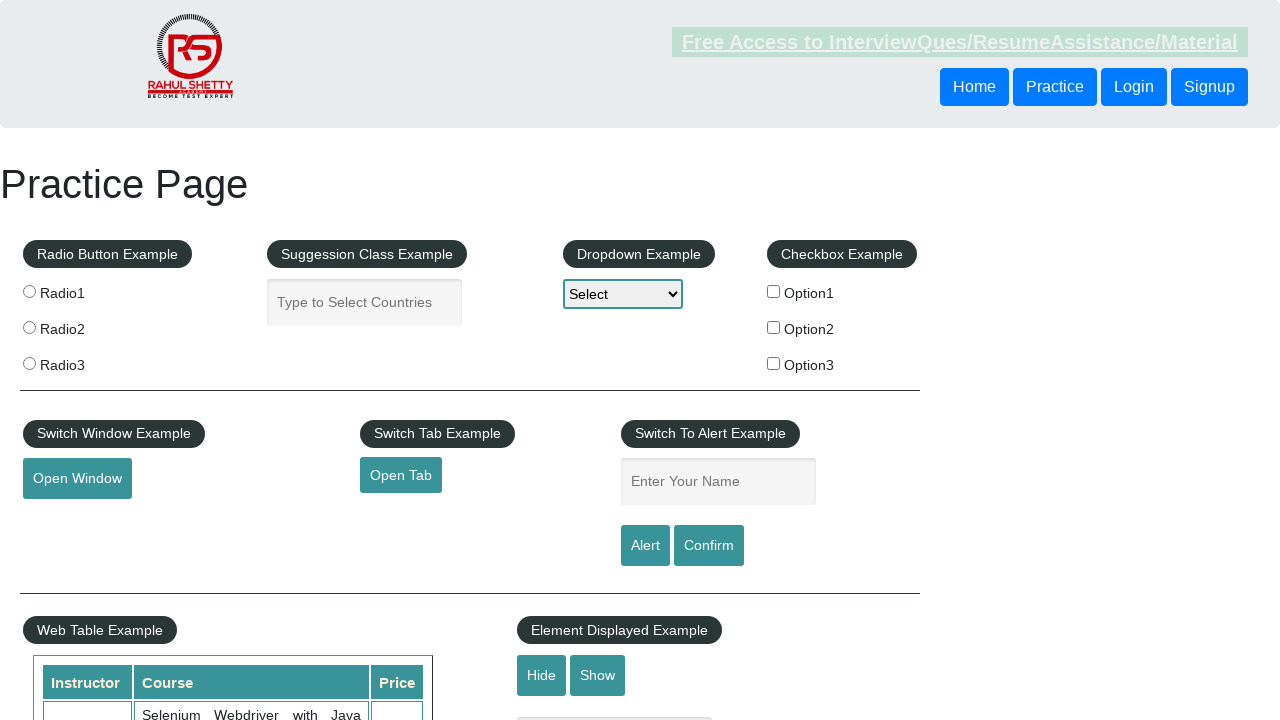

Retrieved text content from footer link: 'Twitter'
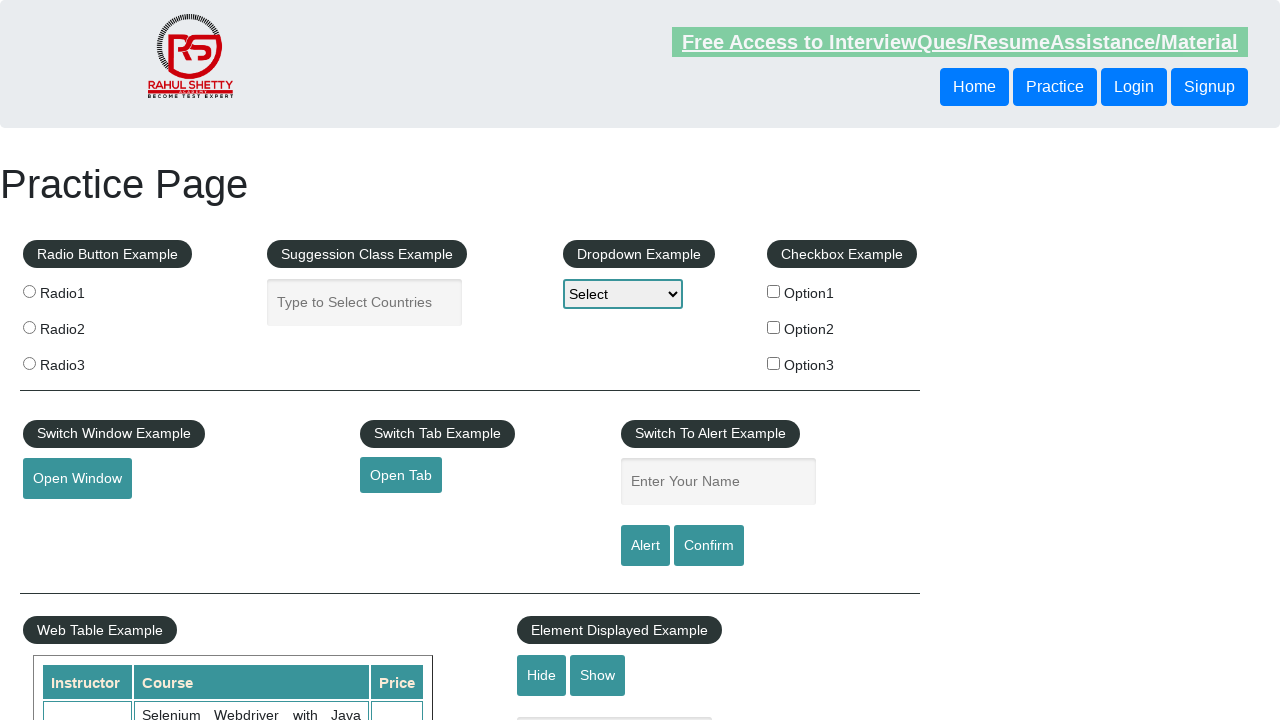

Verified footer link 'Twitter' has valid href: #
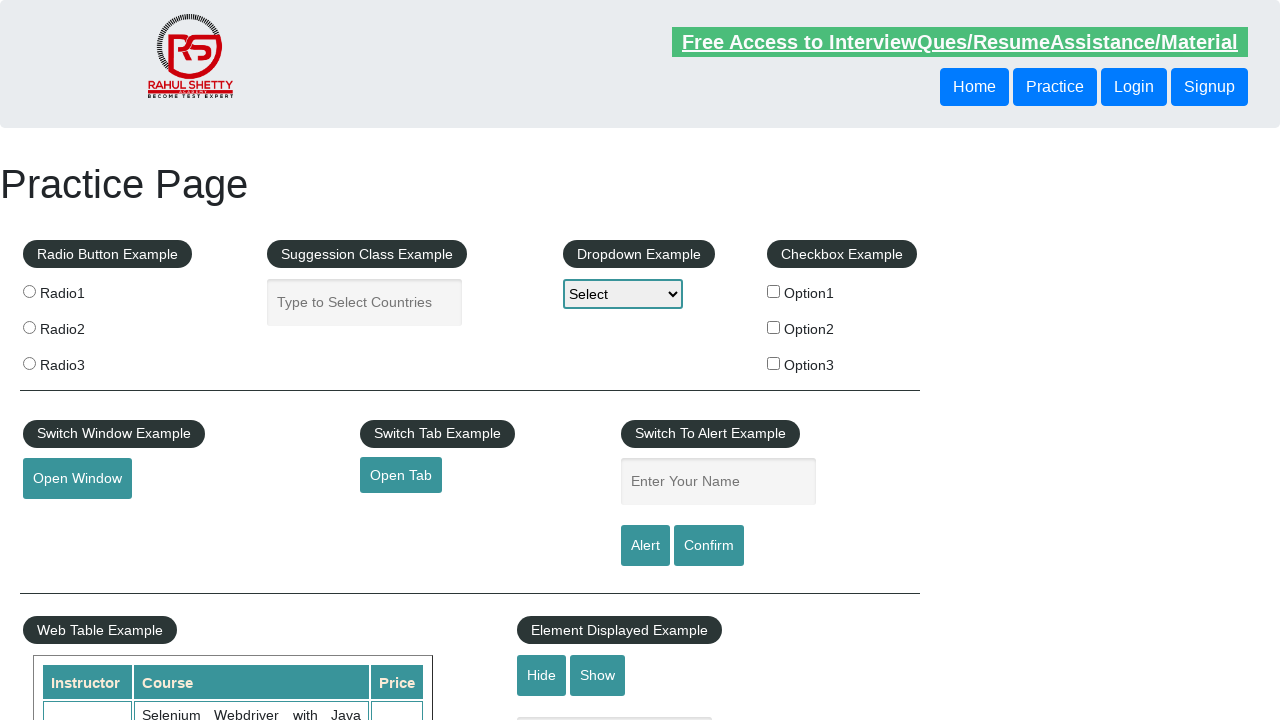

Retrieved href attribute from footer link
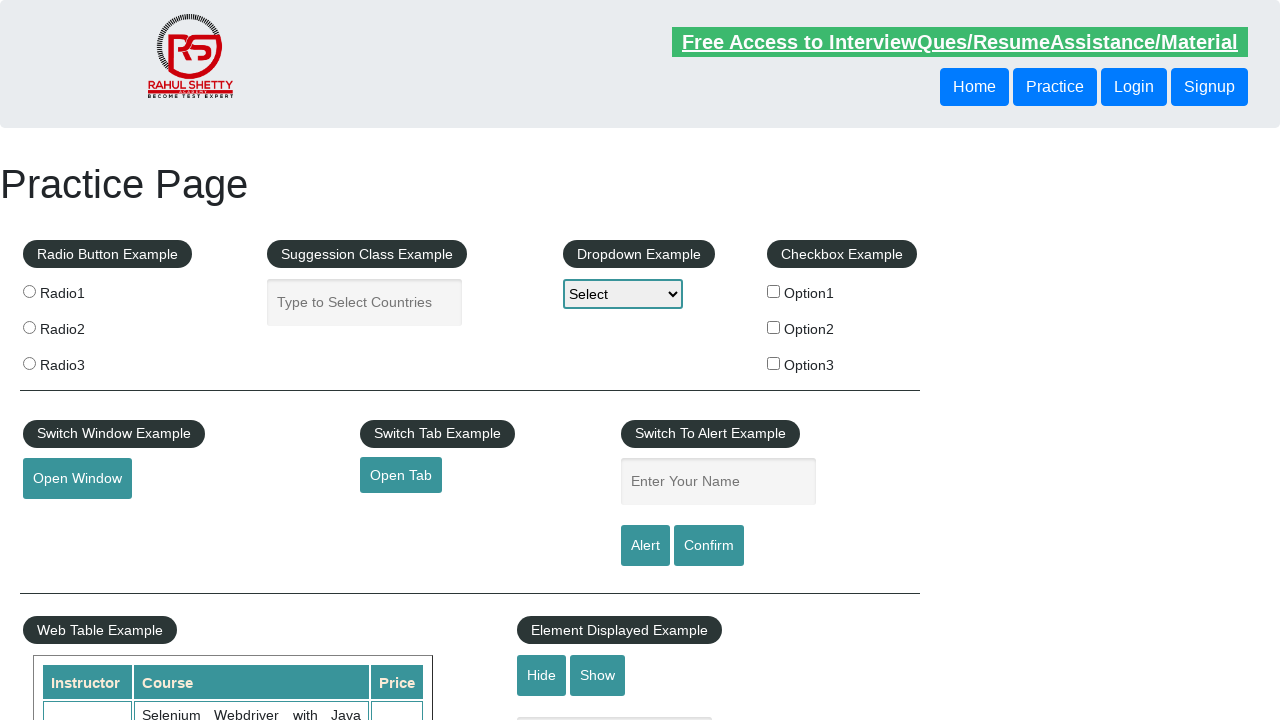

Retrieved text content from footer link: 'Google+'
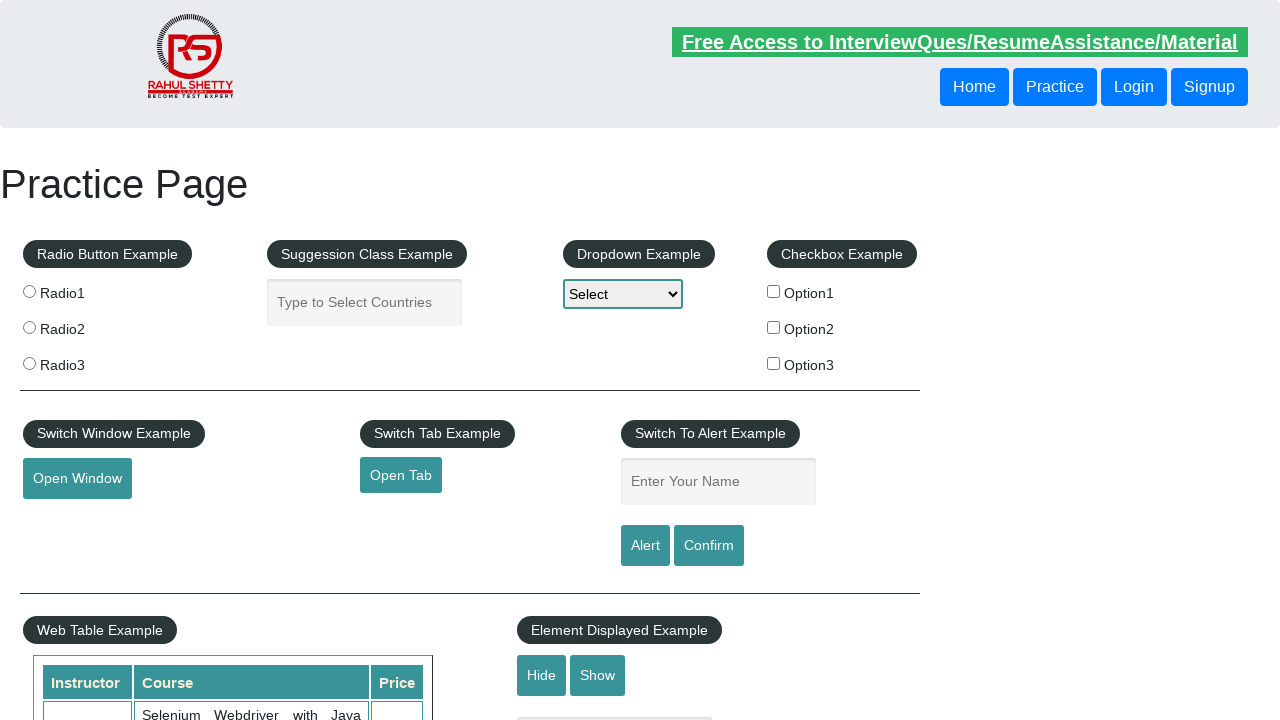

Verified footer link 'Google+' has valid href: #
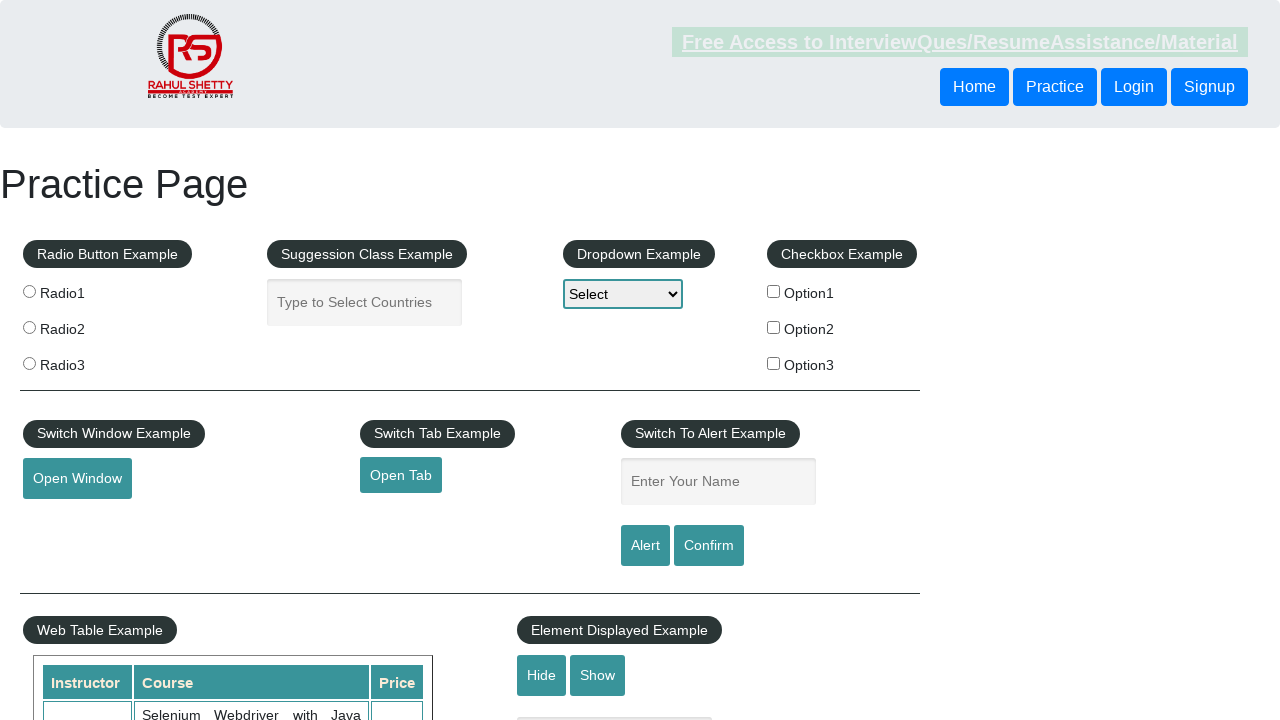

Retrieved href attribute from footer link
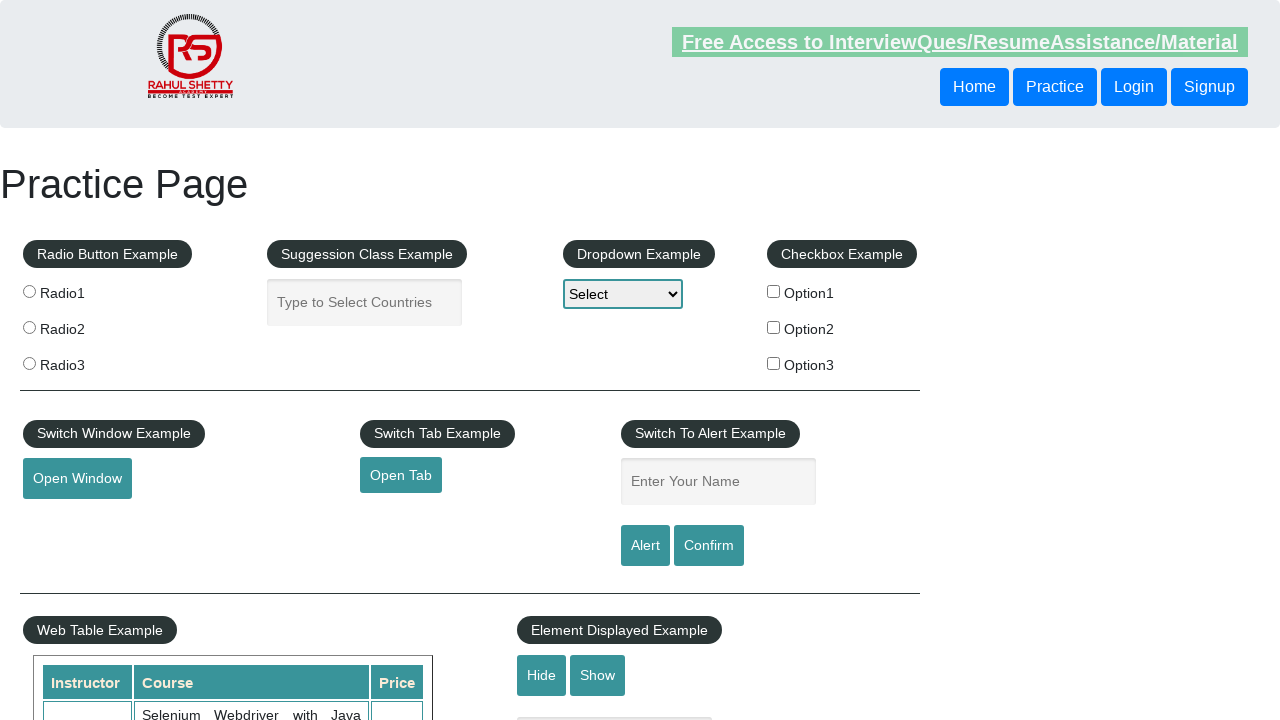

Retrieved text content from footer link: 'Youtube'
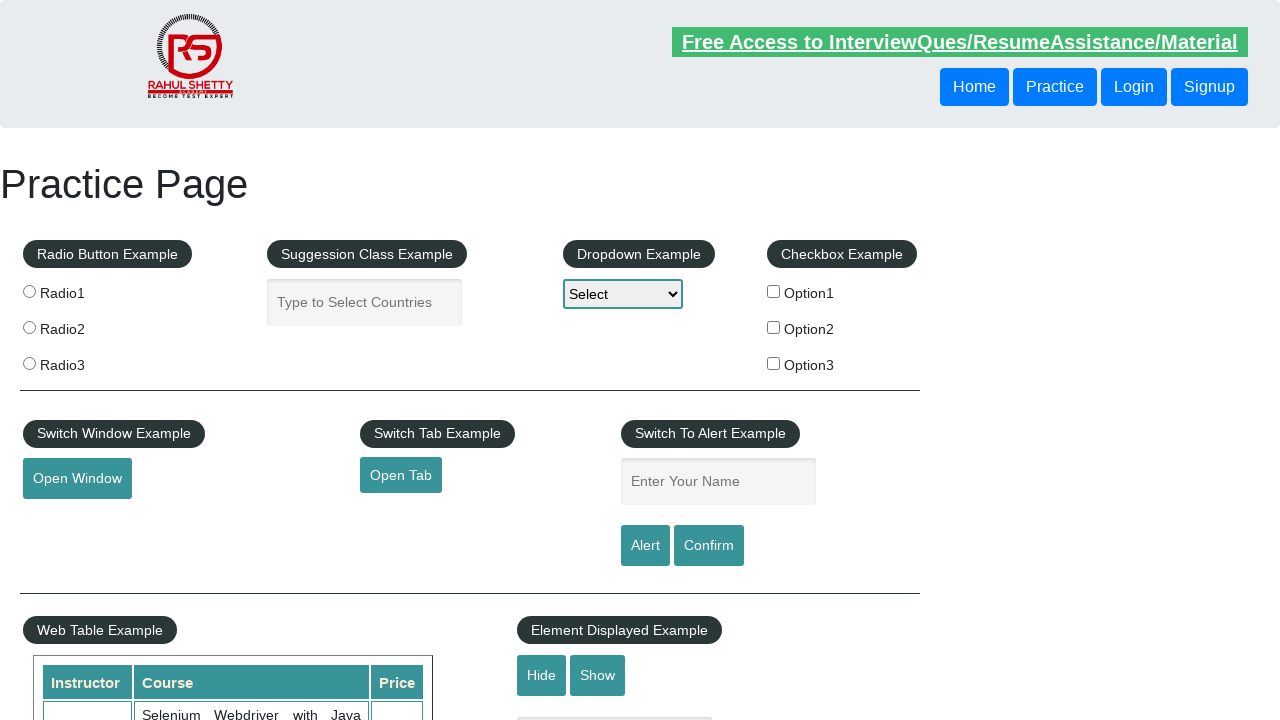

Verified footer link 'Youtube' has valid href: #
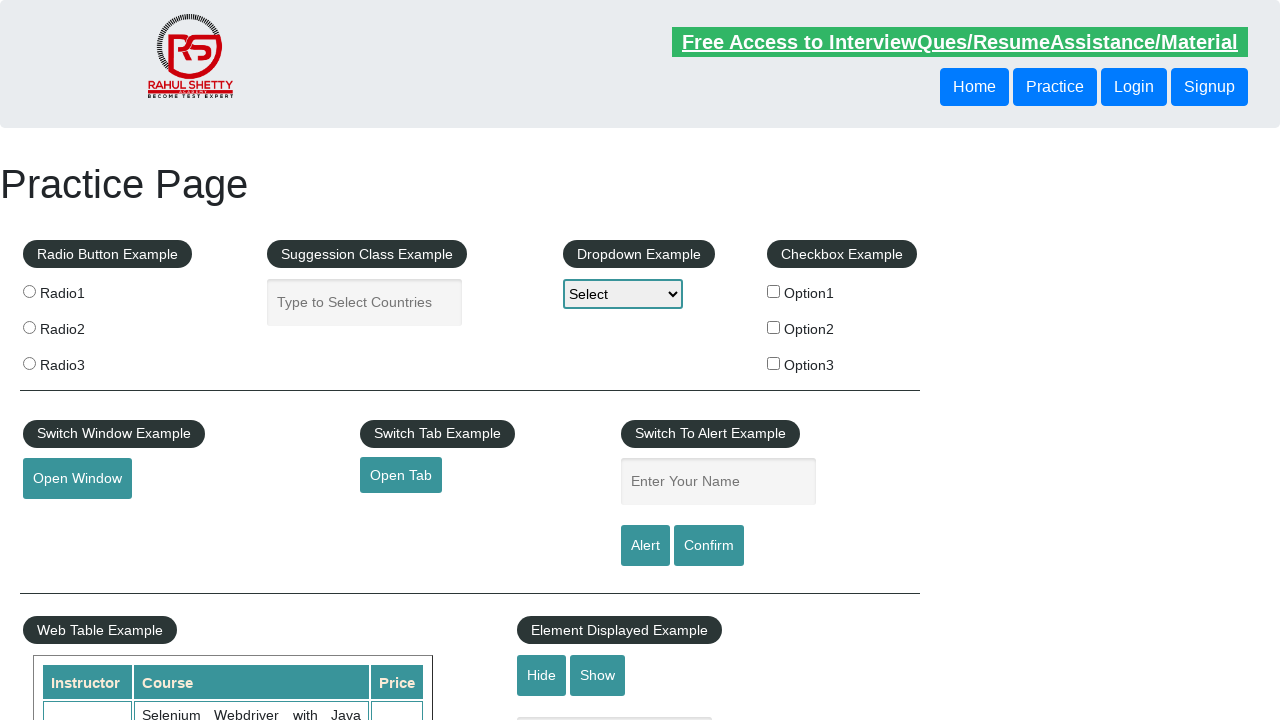

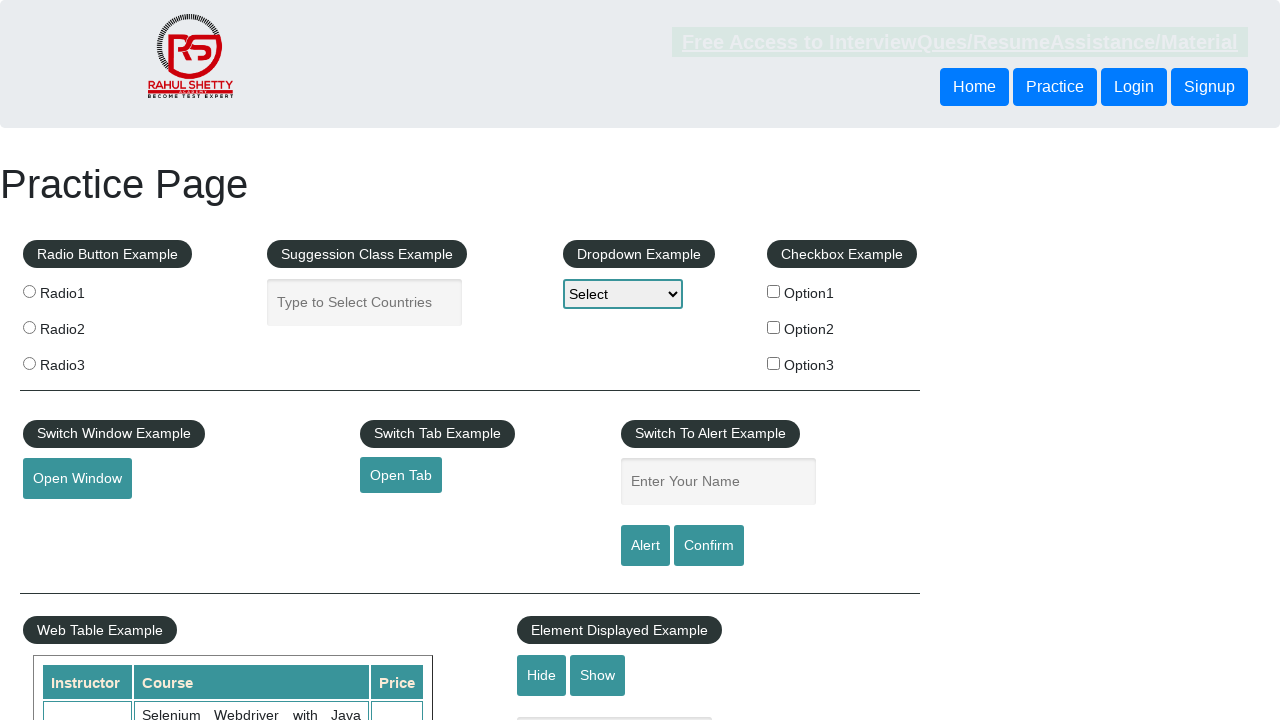